Tests adding and removing elements by clicking the "Add Element" button multiple times to create delete buttons, then clicking some delete buttons to remove them.

Starting URL: http://the-internet.herokuapp.com/add_remove_elements/

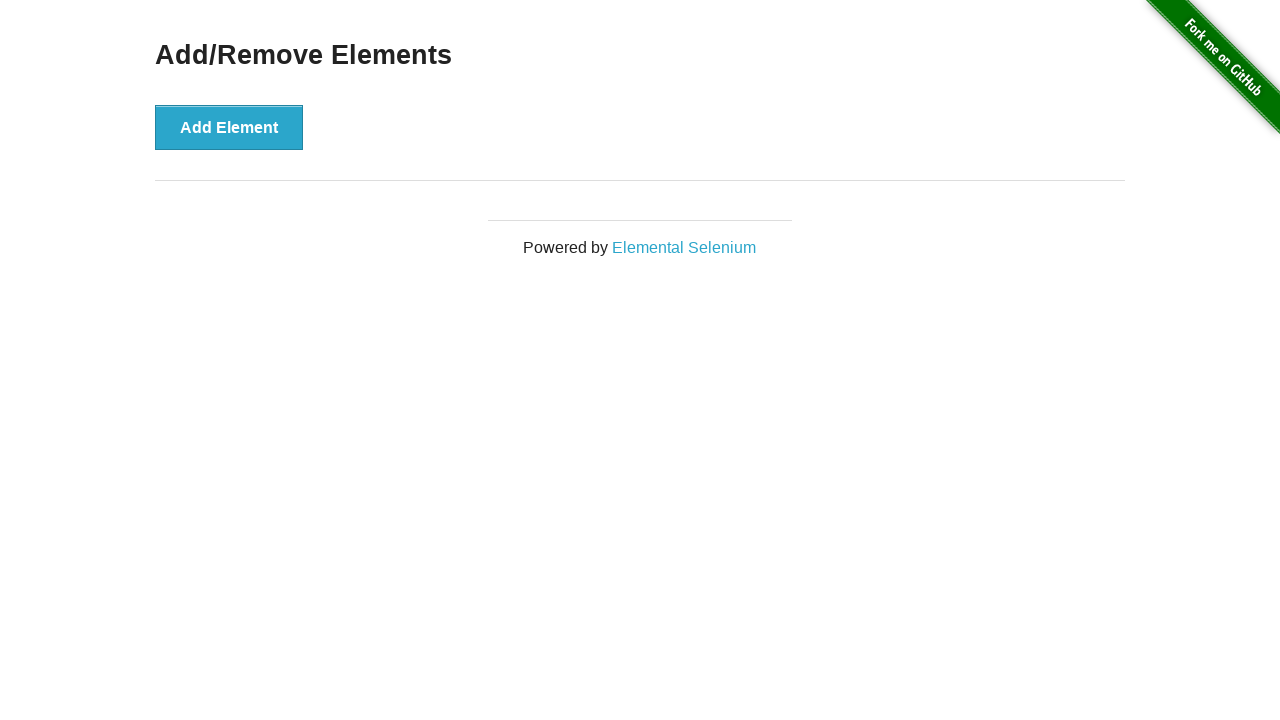

Navigated to Add/Remove Elements page
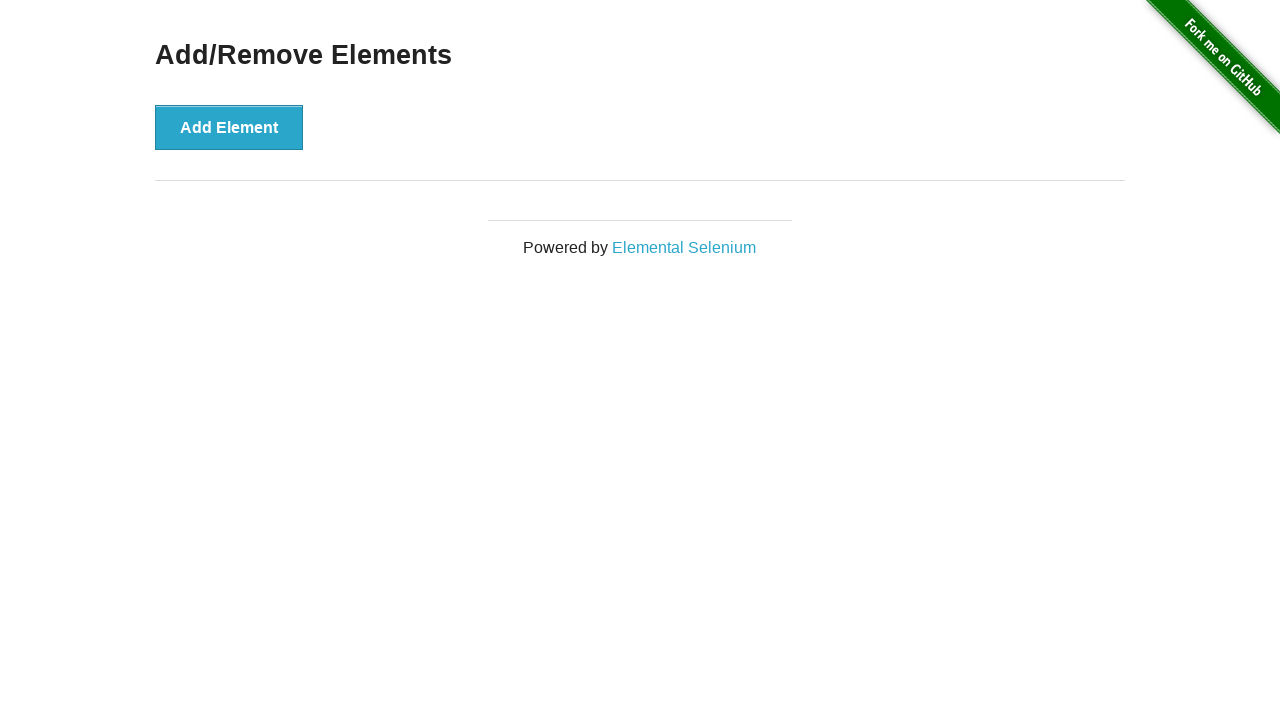

Clicked 'Add Element' button (iteration 1/20) at (229, 127) on xpath=//button[text()='Add Element']
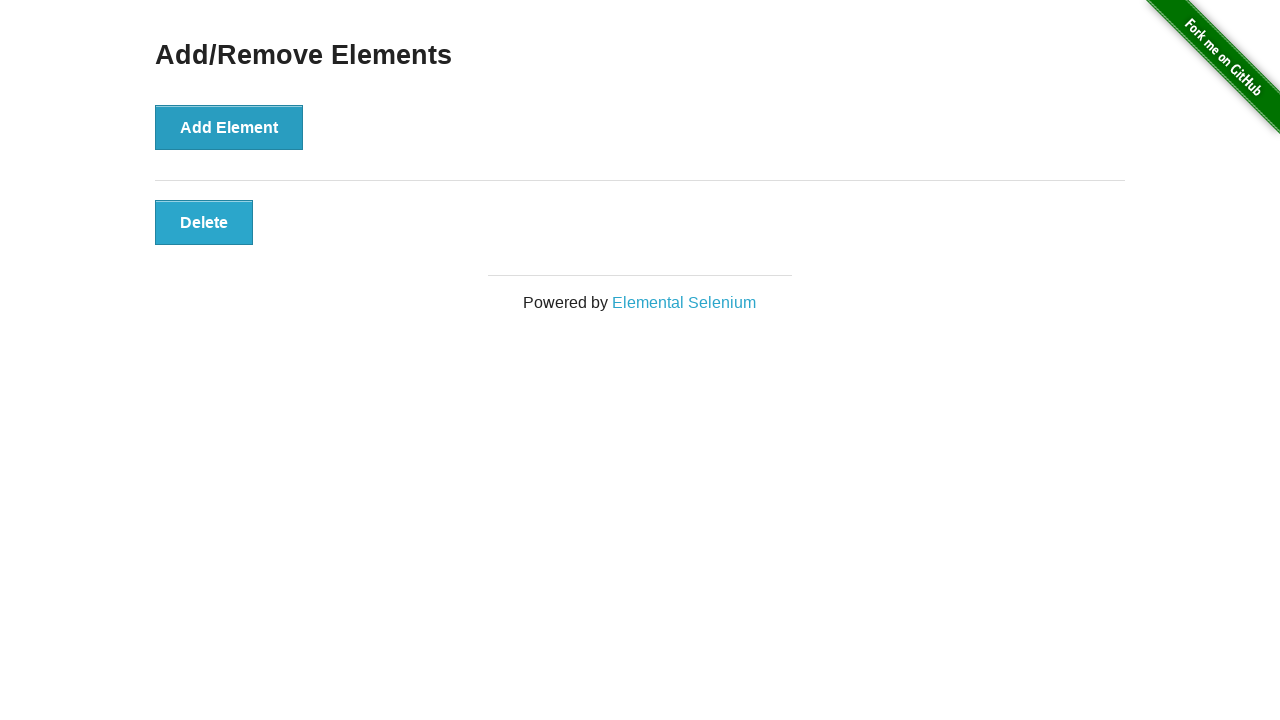

Clicked 'Add Element' button (iteration 2/20) at (229, 127) on xpath=//button[text()='Add Element']
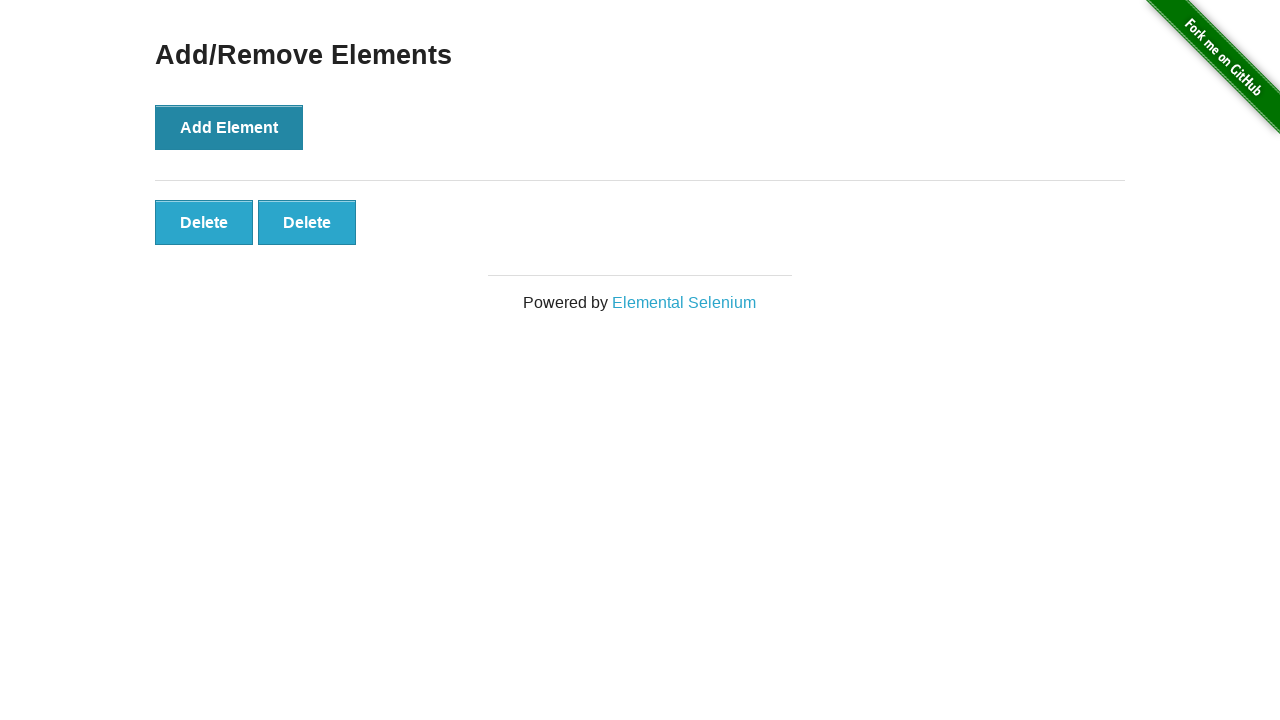

Clicked 'Add Element' button (iteration 3/20) at (229, 127) on xpath=//button[text()='Add Element']
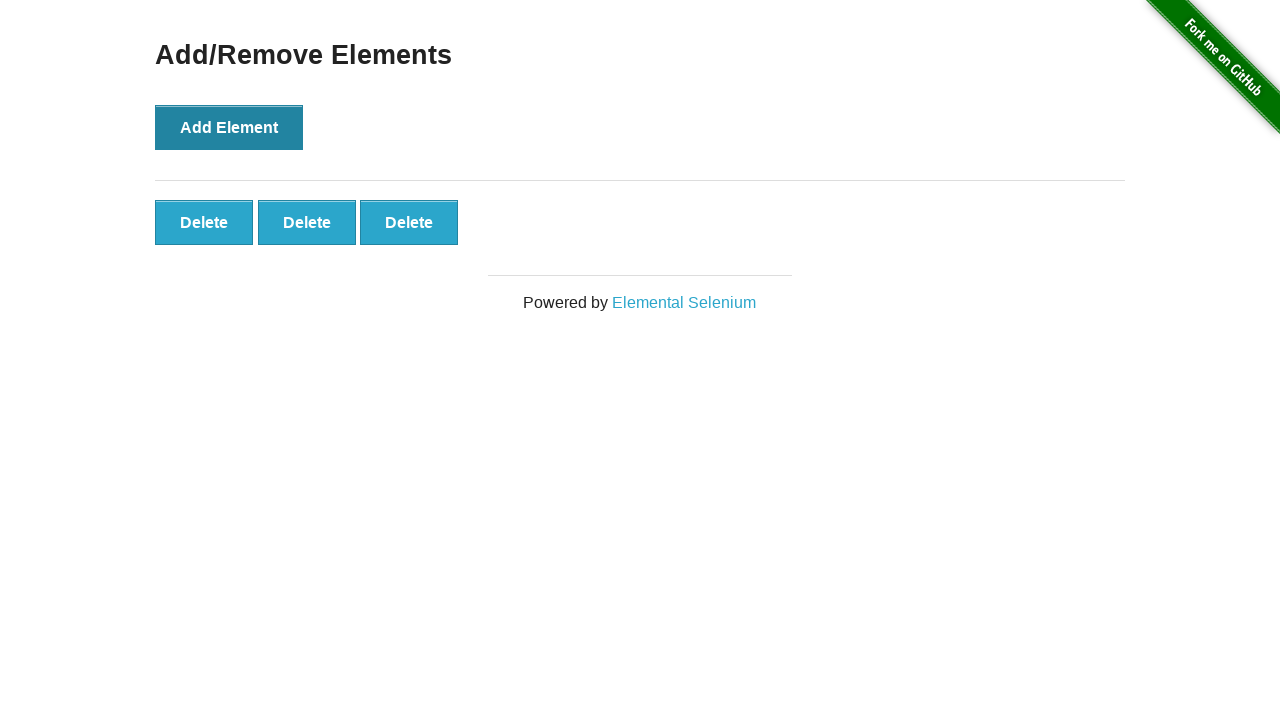

Clicked 'Add Element' button (iteration 4/20) at (229, 127) on xpath=//button[text()='Add Element']
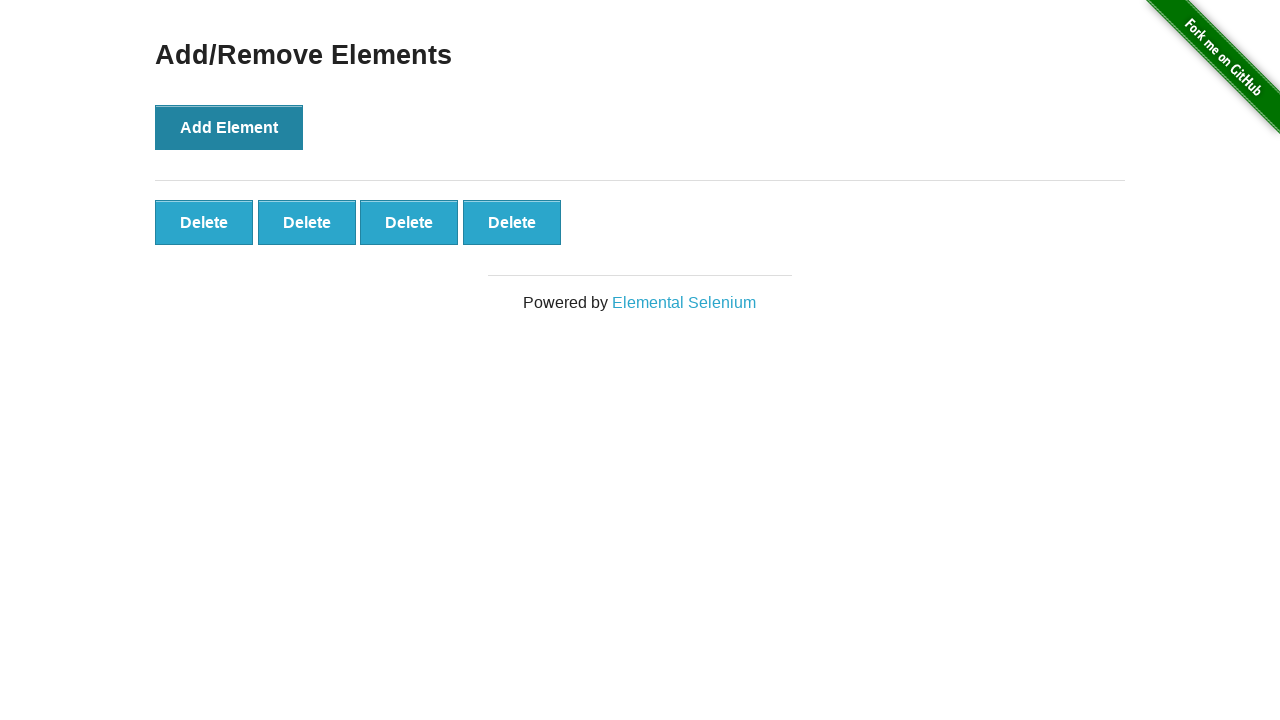

Clicked 'Add Element' button (iteration 5/20) at (229, 127) on xpath=//button[text()='Add Element']
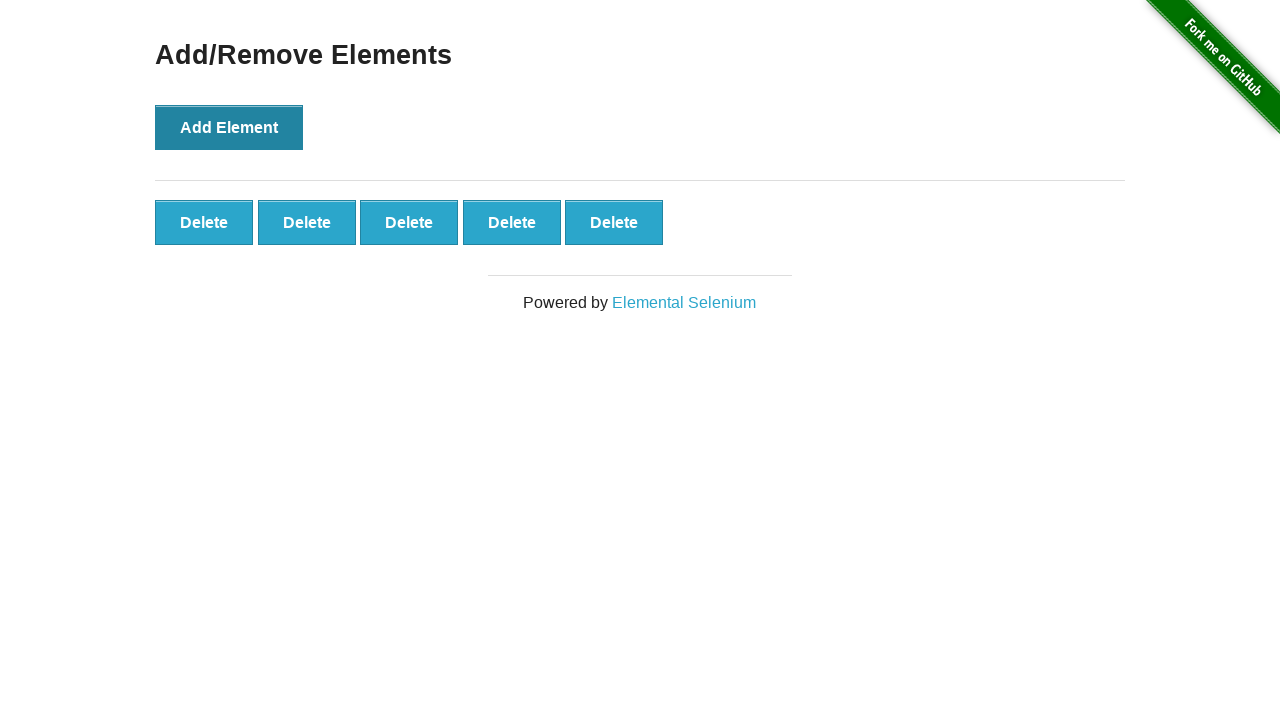

Clicked 'Add Element' button (iteration 6/20) at (229, 127) on xpath=//button[text()='Add Element']
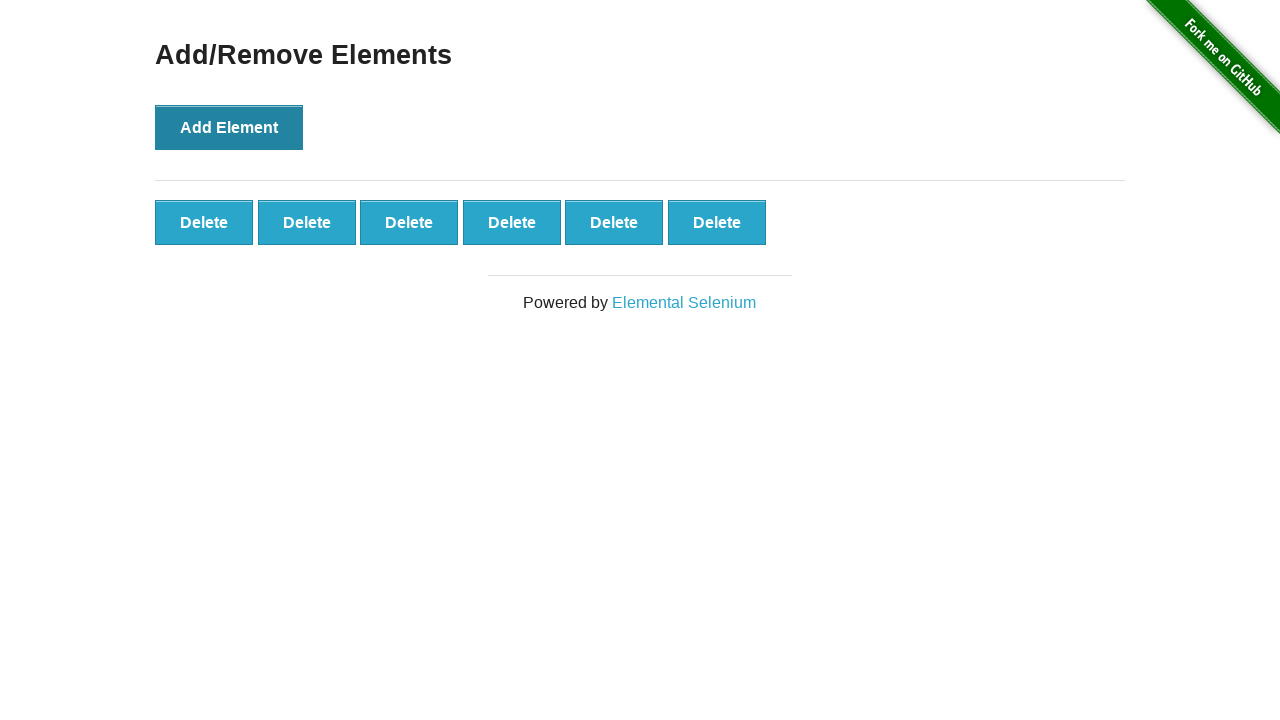

Clicked 'Add Element' button (iteration 7/20) at (229, 127) on xpath=//button[text()='Add Element']
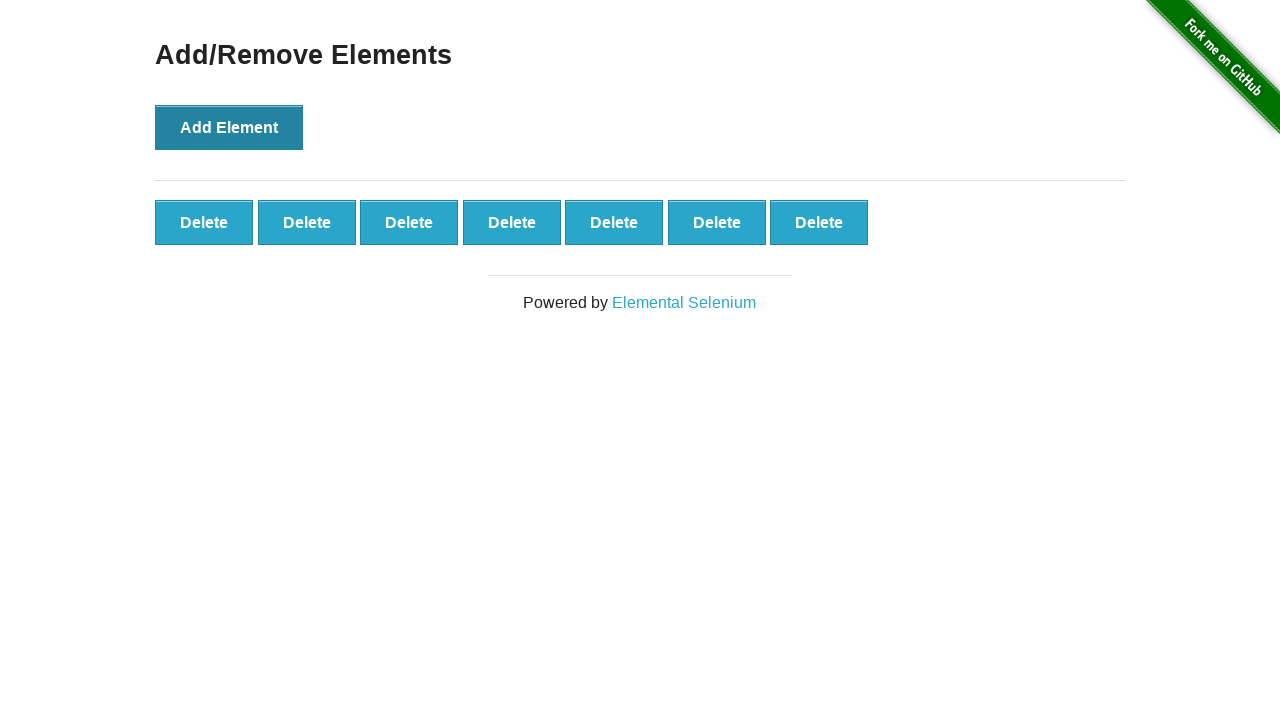

Clicked 'Add Element' button (iteration 8/20) at (229, 127) on xpath=//button[text()='Add Element']
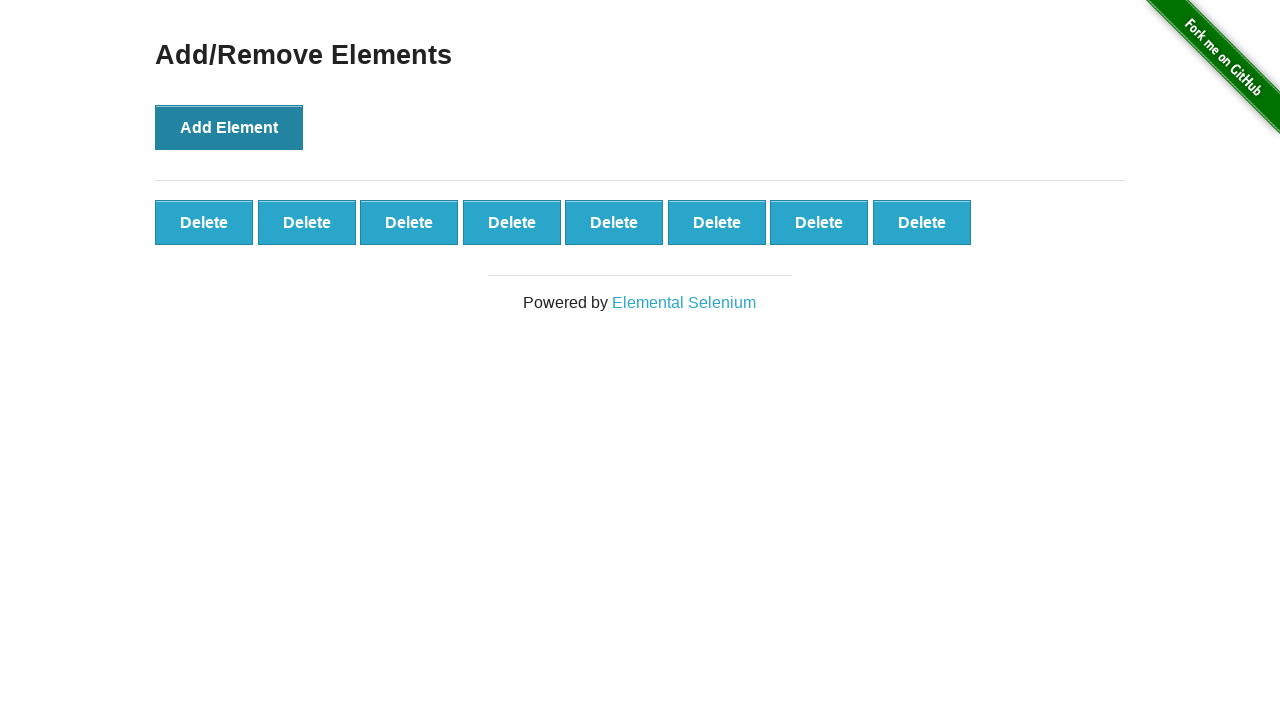

Clicked 'Add Element' button (iteration 9/20) at (229, 127) on xpath=//button[text()='Add Element']
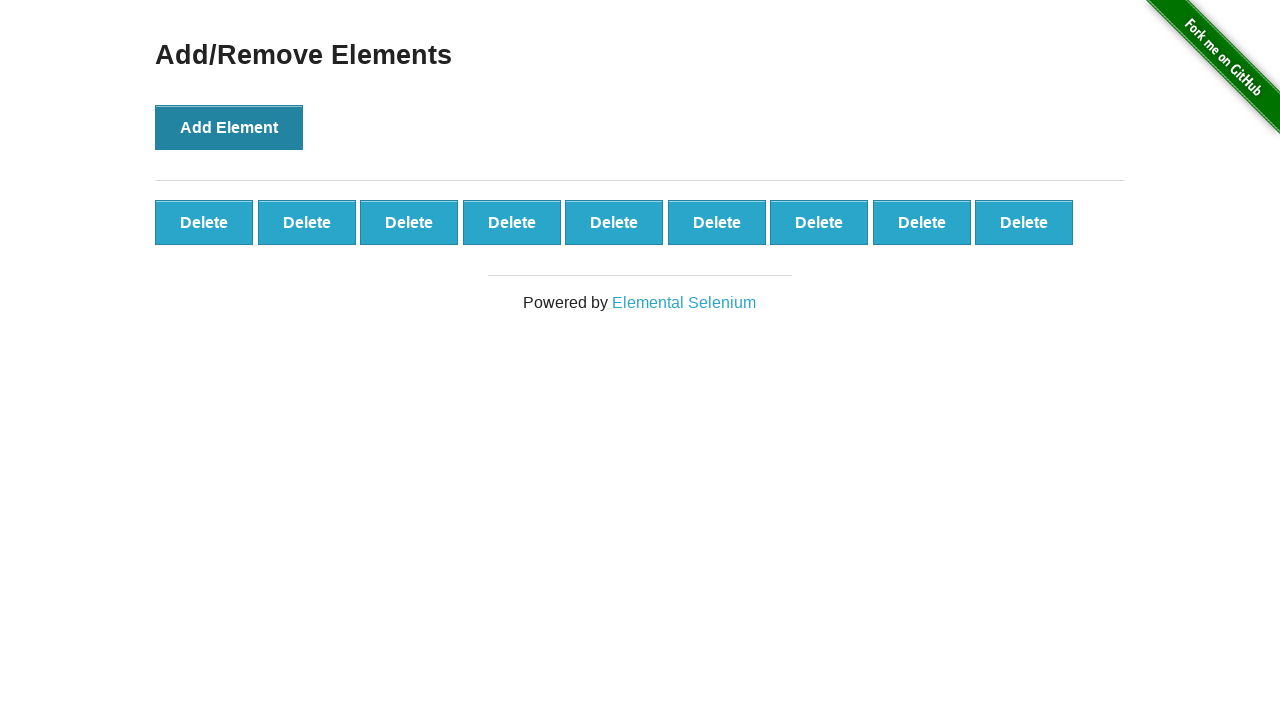

Clicked 'Add Element' button (iteration 10/20) at (229, 127) on xpath=//button[text()='Add Element']
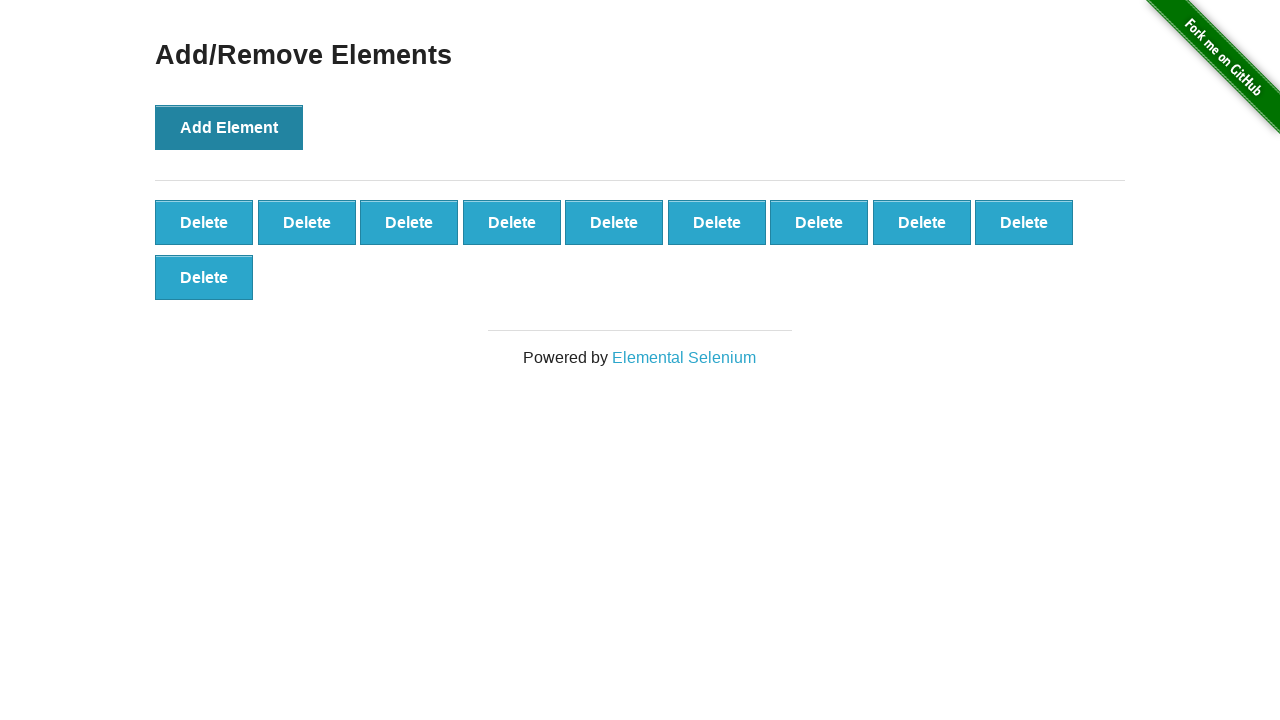

Clicked 'Add Element' button (iteration 11/20) at (229, 127) on xpath=//button[text()='Add Element']
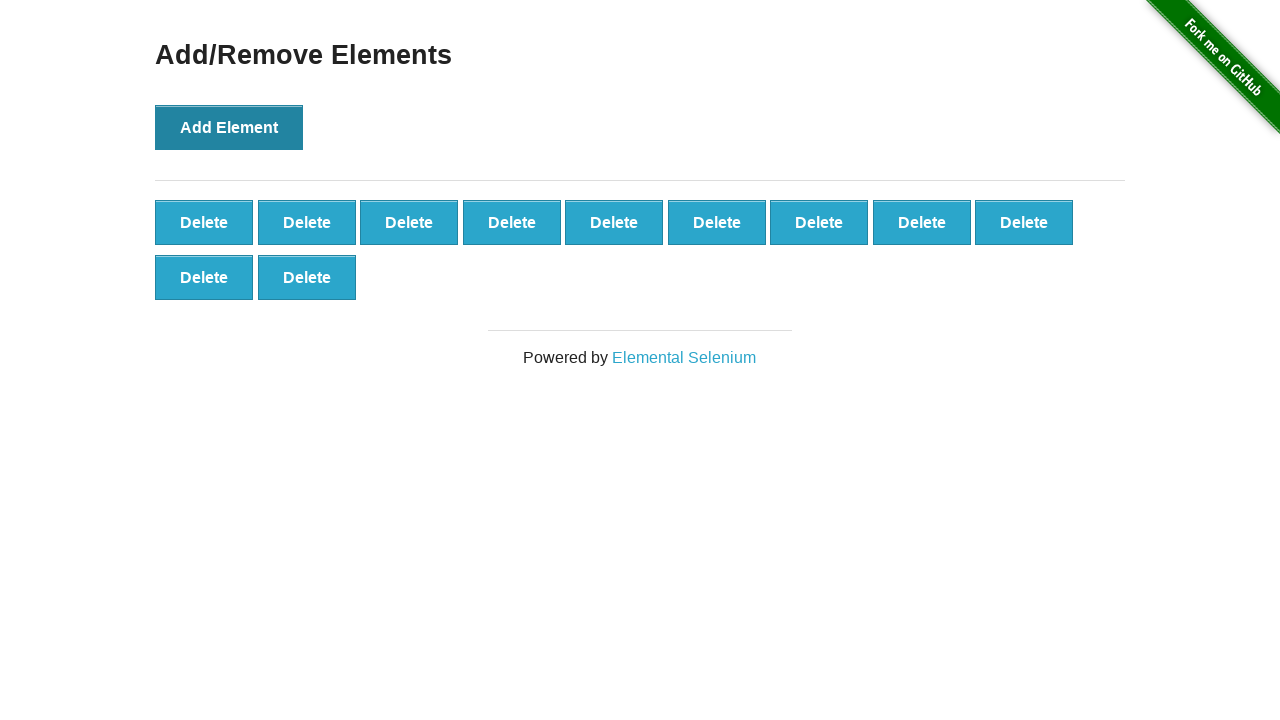

Clicked 'Add Element' button (iteration 12/20) at (229, 127) on xpath=//button[text()='Add Element']
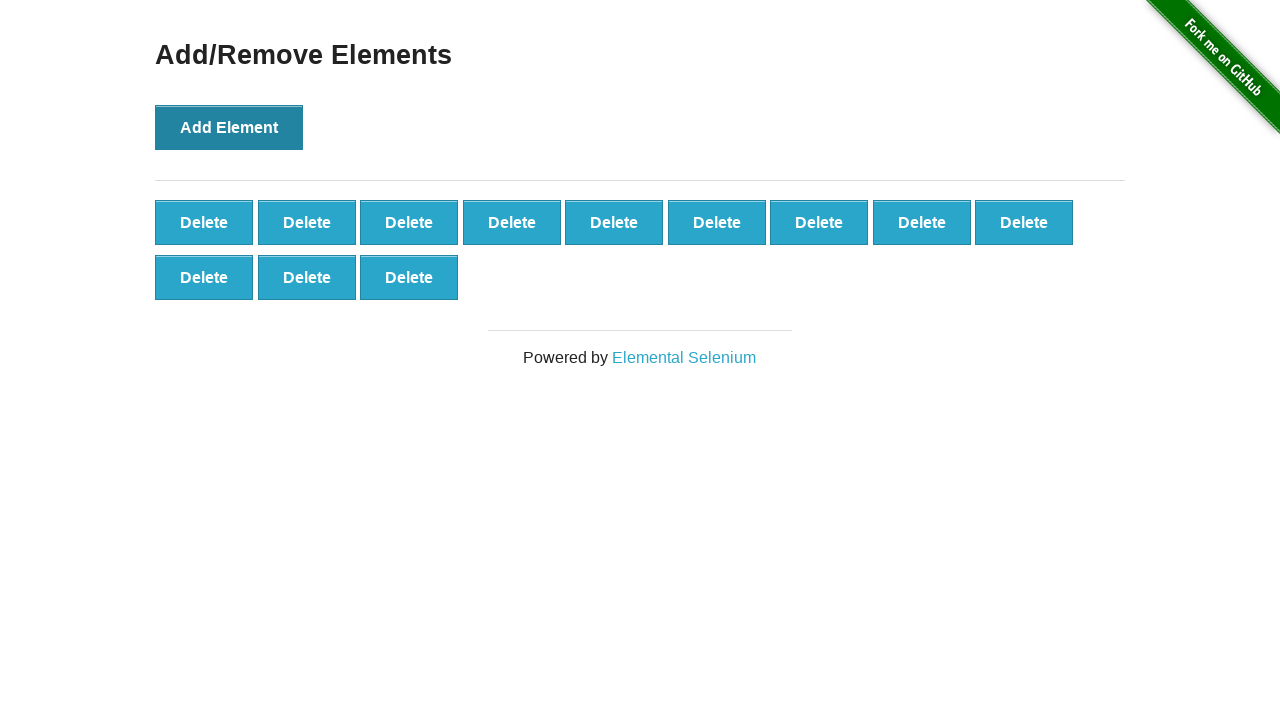

Clicked 'Add Element' button (iteration 13/20) at (229, 127) on xpath=//button[text()='Add Element']
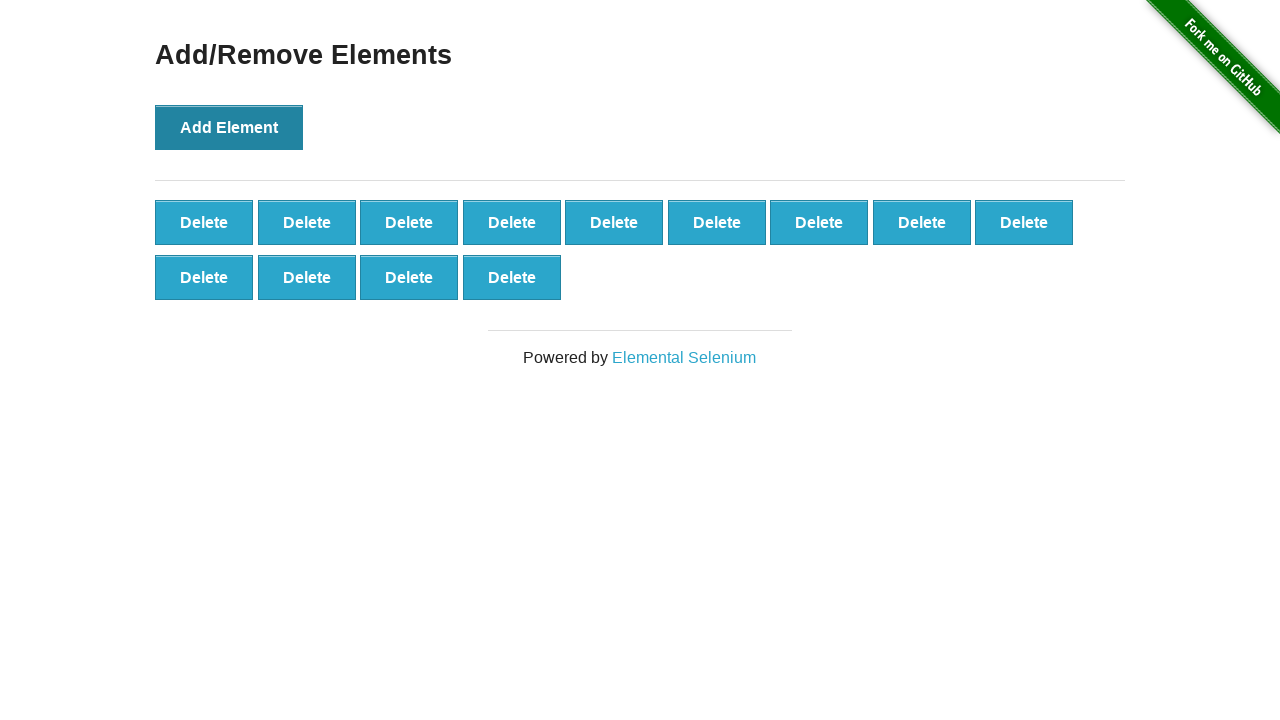

Clicked 'Add Element' button (iteration 14/20) at (229, 127) on xpath=//button[text()='Add Element']
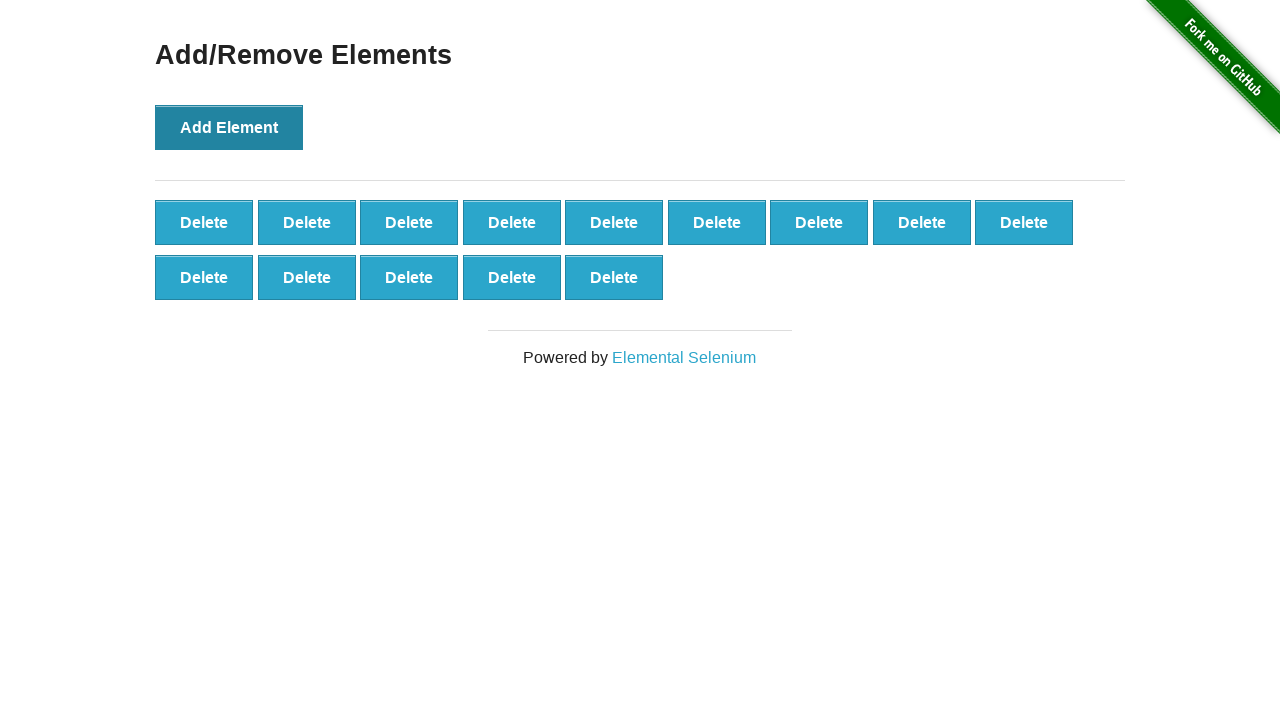

Clicked 'Add Element' button (iteration 15/20) at (229, 127) on xpath=//button[text()='Add Element']
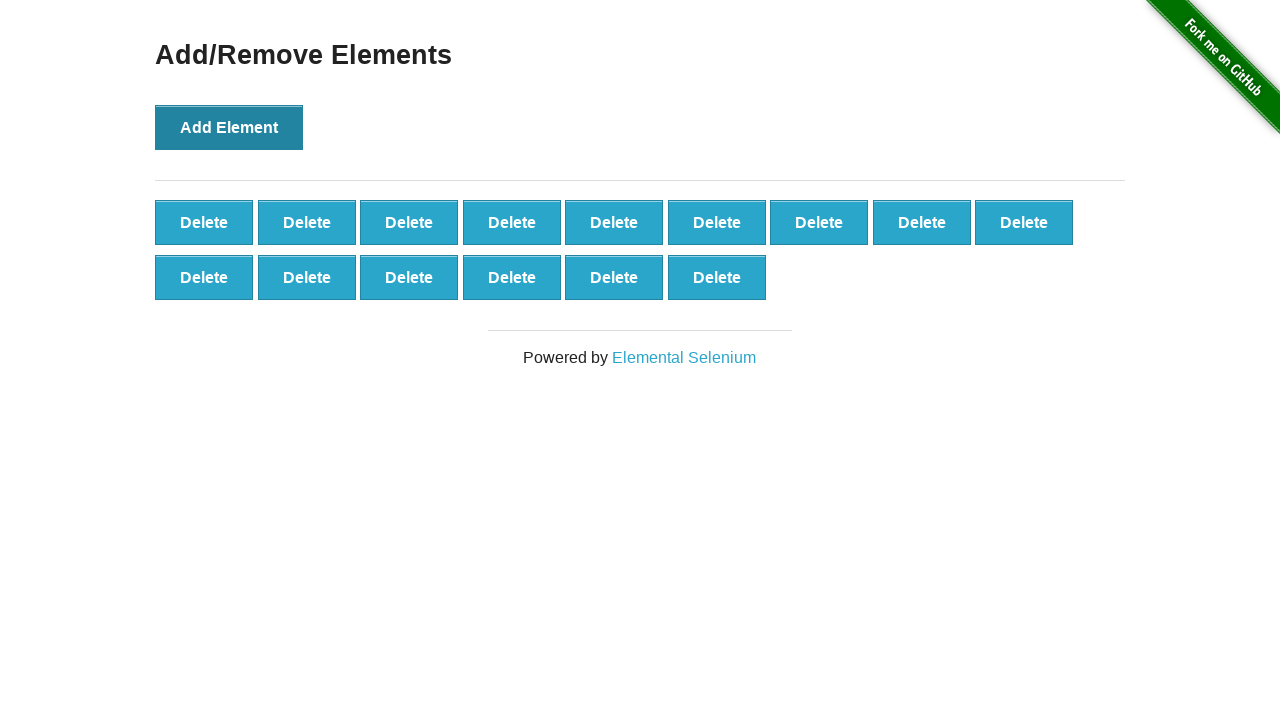

Clicked 'Add Element' button (iteration 16/20) at (229, 127) on xpath=//button[text()='Add Element']
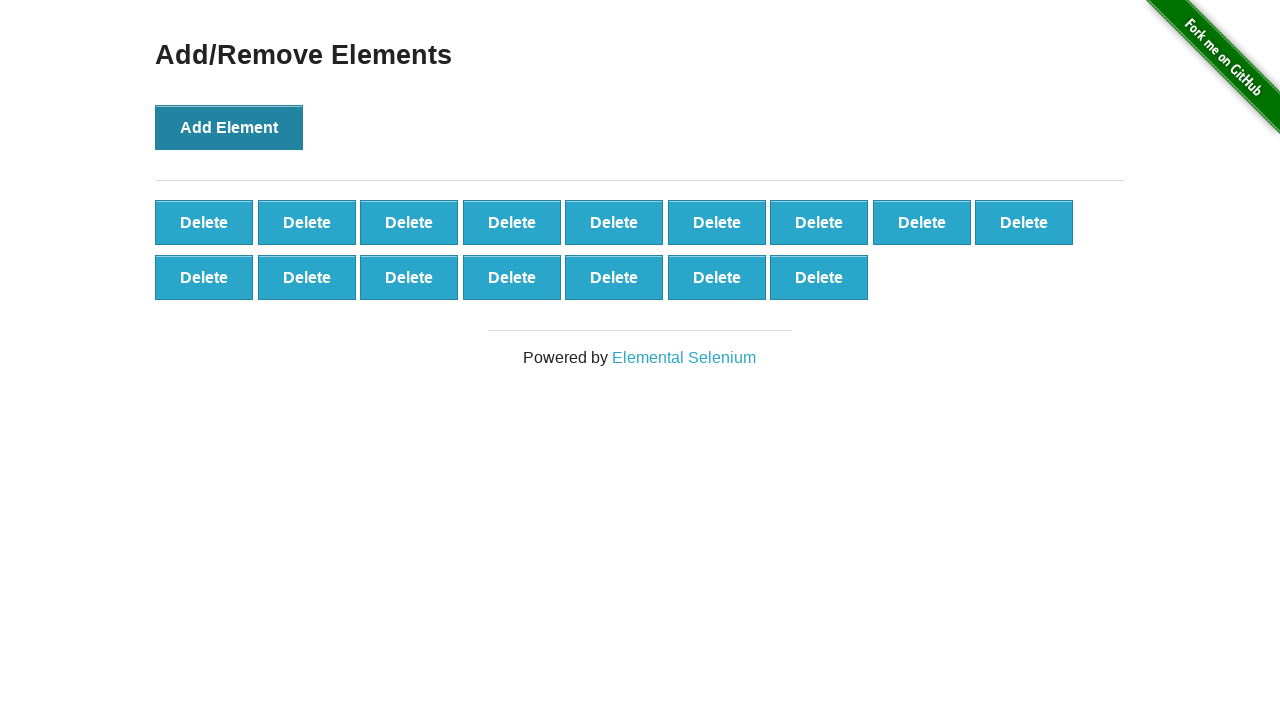

Clicked 'Add Element' button (iteration 17/20) at (229, 127) on xpath=//button[text()='Add Element']
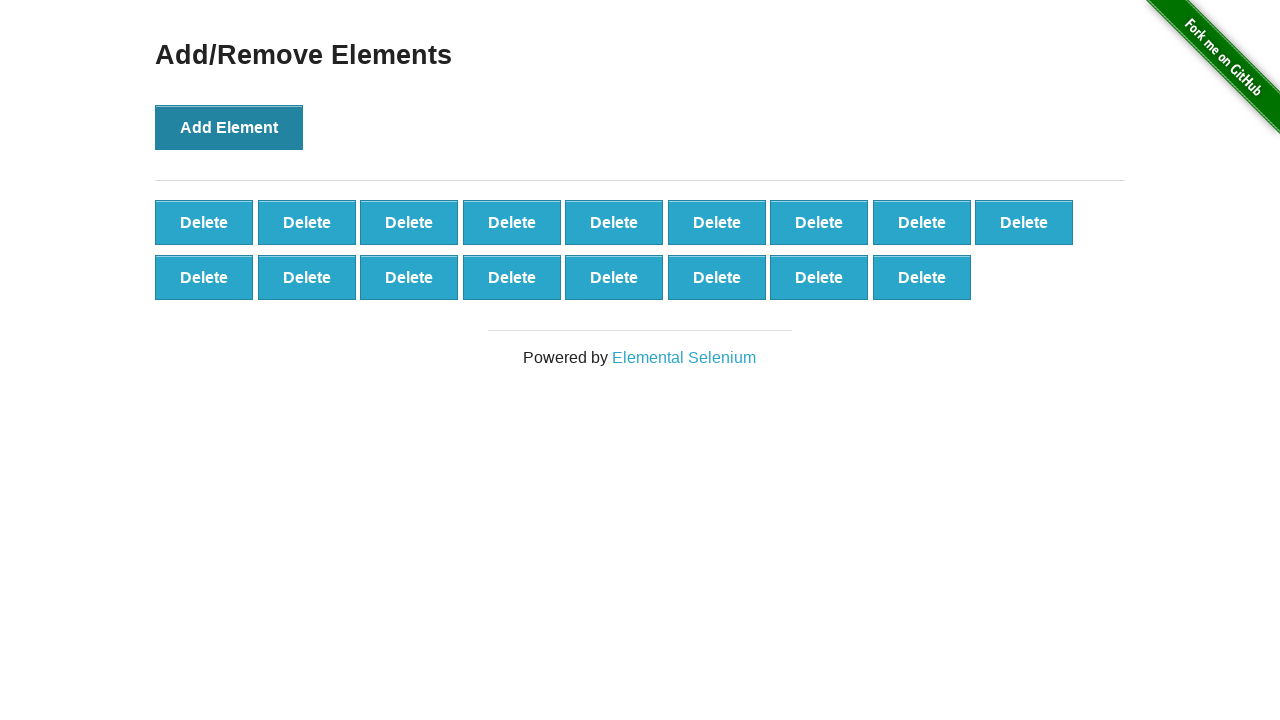

Clicked 'Add Element' button (iteration 18/20) at (229, 127) on xpath=//button[text()='Add Element']
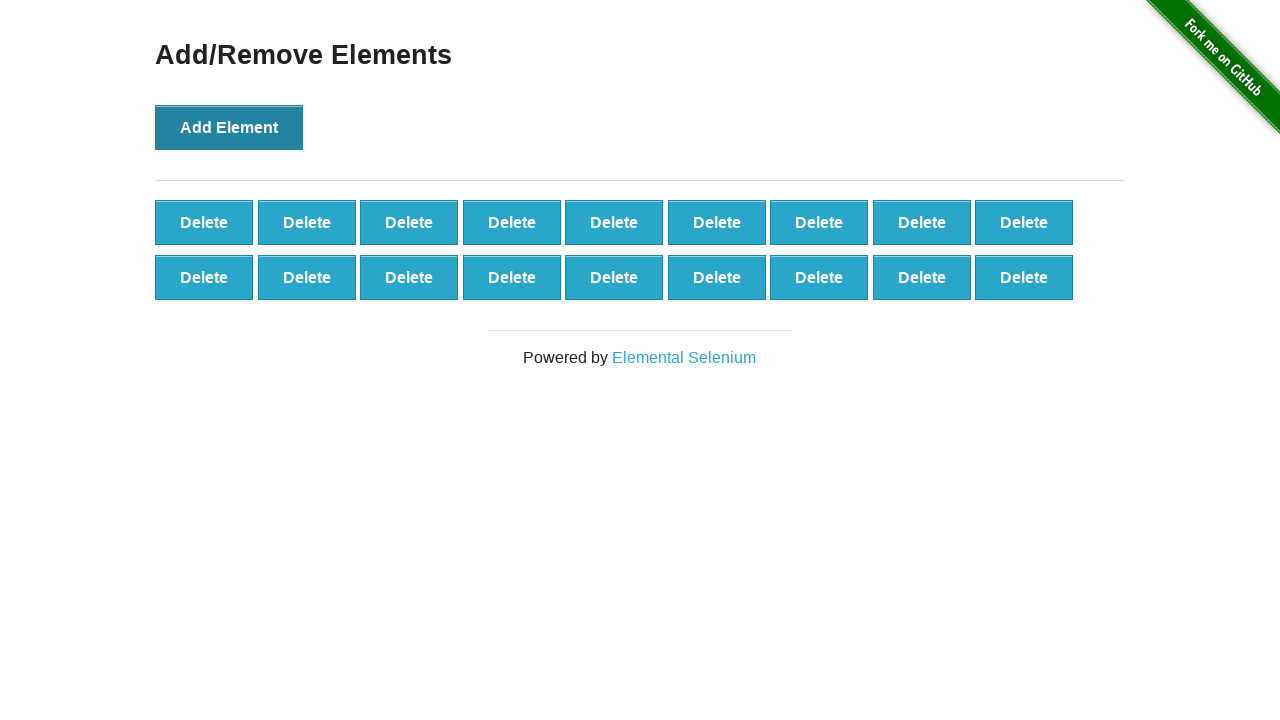

Clicked 'Add Element' button (iteration 19/20) at (229, 127) on xpath=//button[text()='Add Element']
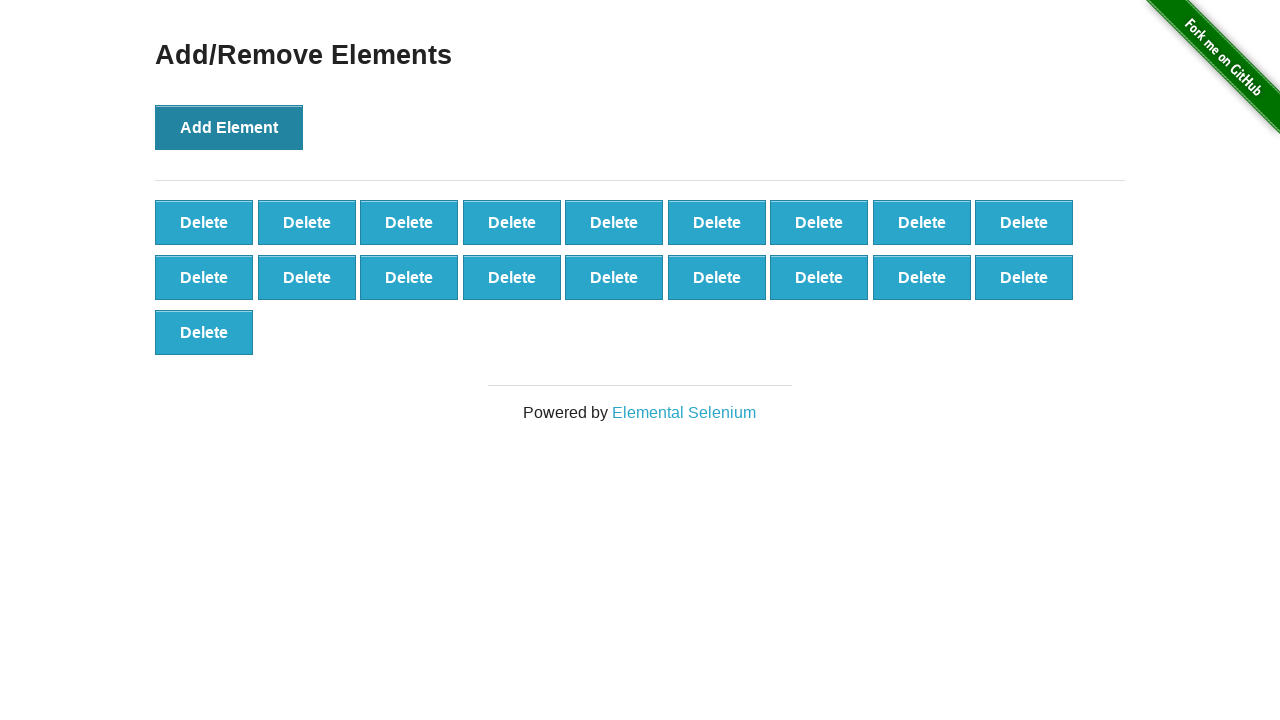

Clicked 'Add Element' button (iteration 20/20) at (229, 127) on xpath=//button[text()='Add Element']
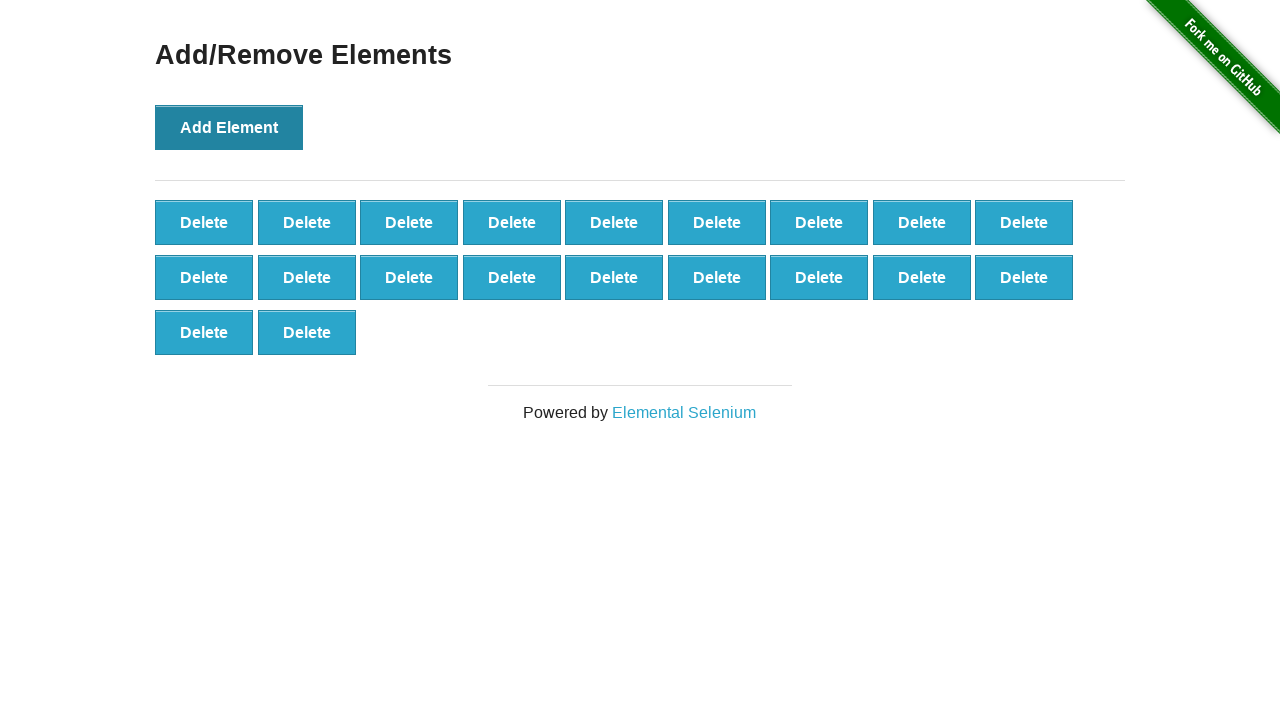

Waited for delete buttons to appear
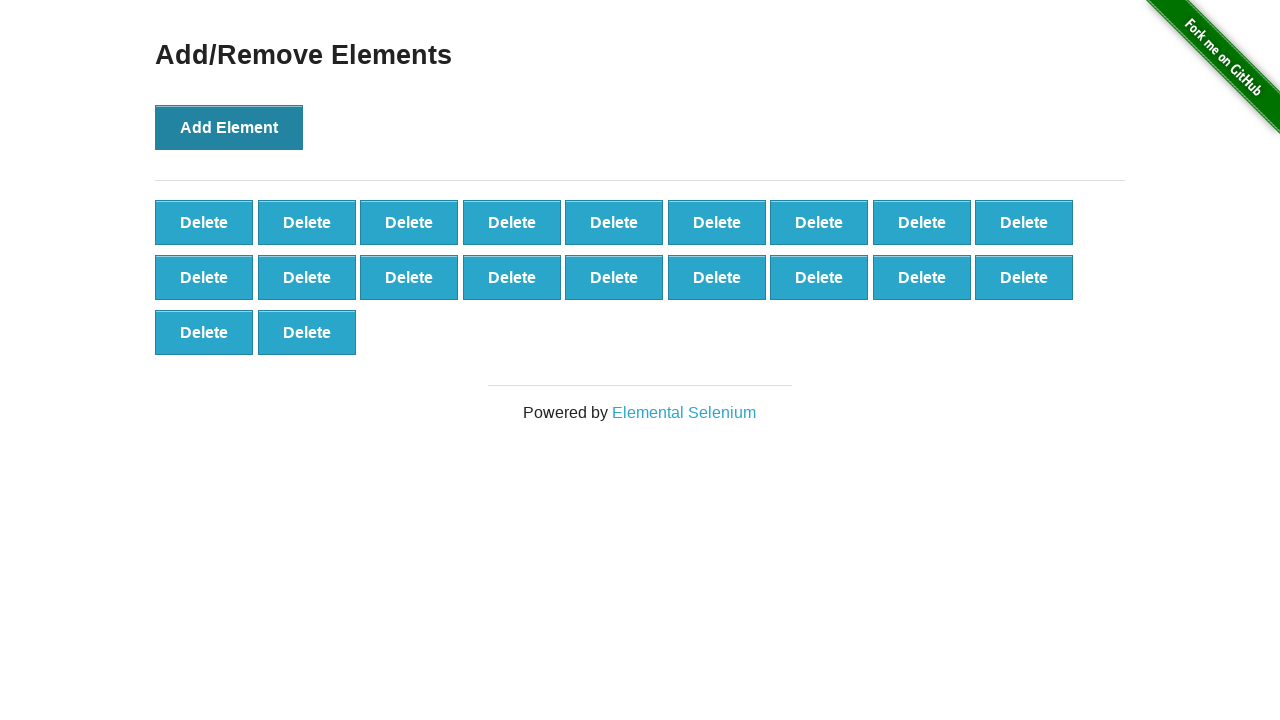

Clicked delete button to remove element (iteration 1/15) at (204, 222) on .added-manually >> nth=0
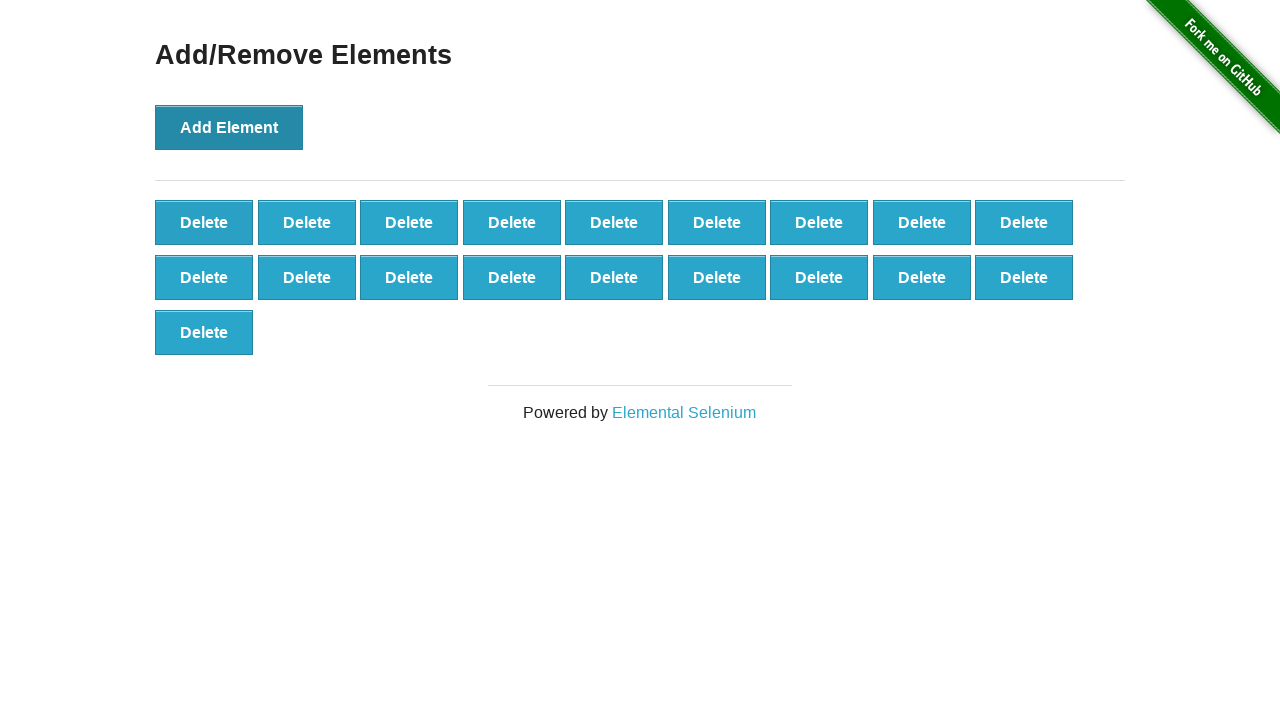

Clicked delete button to remove element (iteration 2/15) at (204, 222) on .added-manually >> nth=0
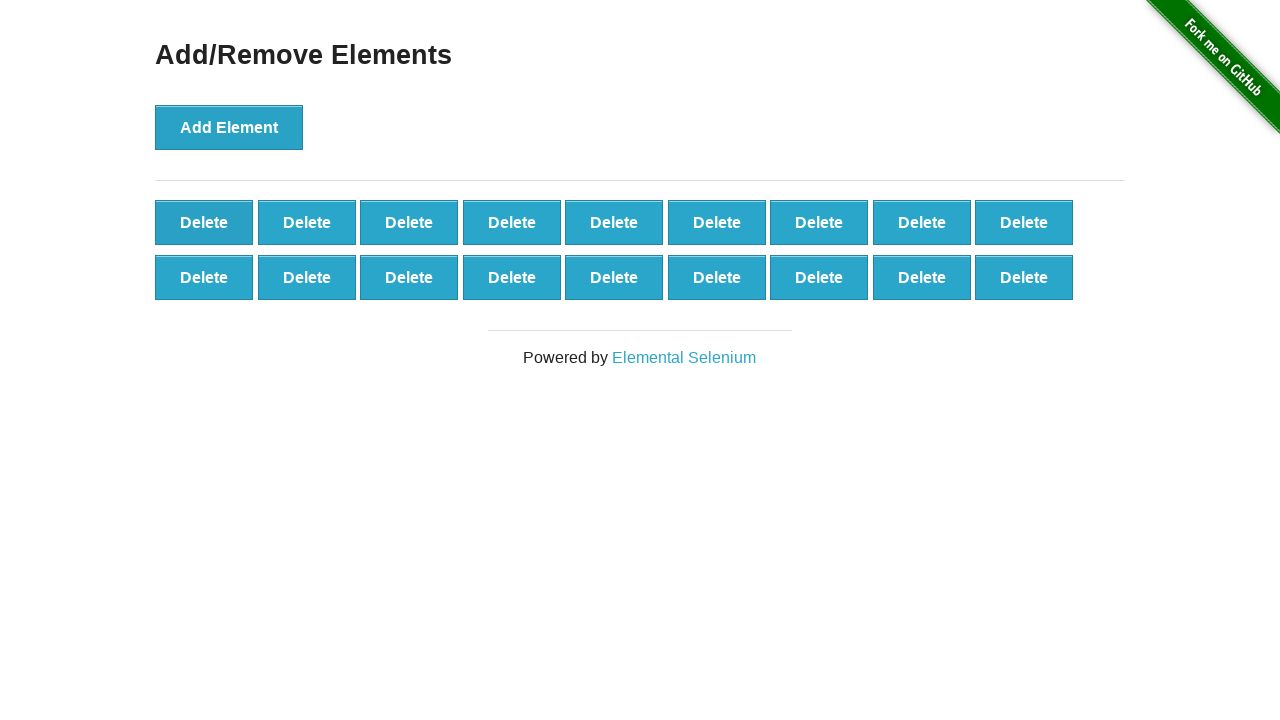

Clicked delete button to remove element (iteration 3/15) at (204, 222) on .added-manually >> nth=0
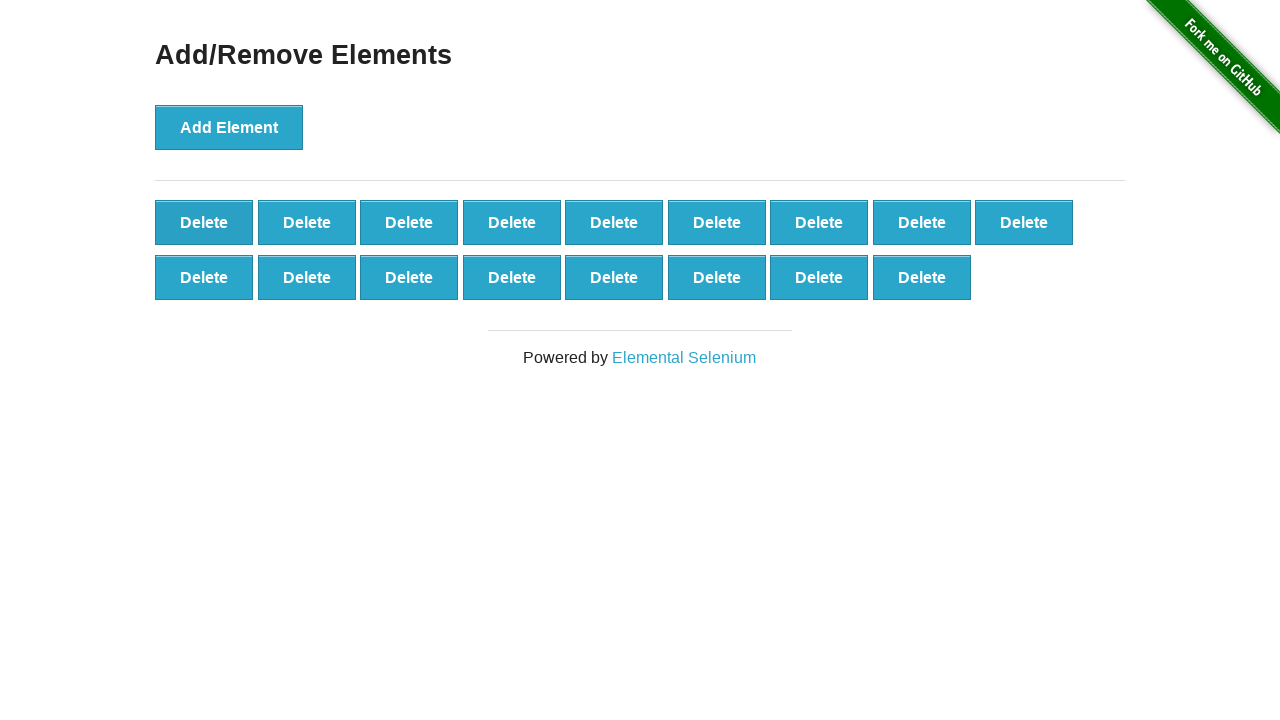

Clicked delete button to remove element (iteration 4/15) at (204, 222) on .added-manually >> nth=0
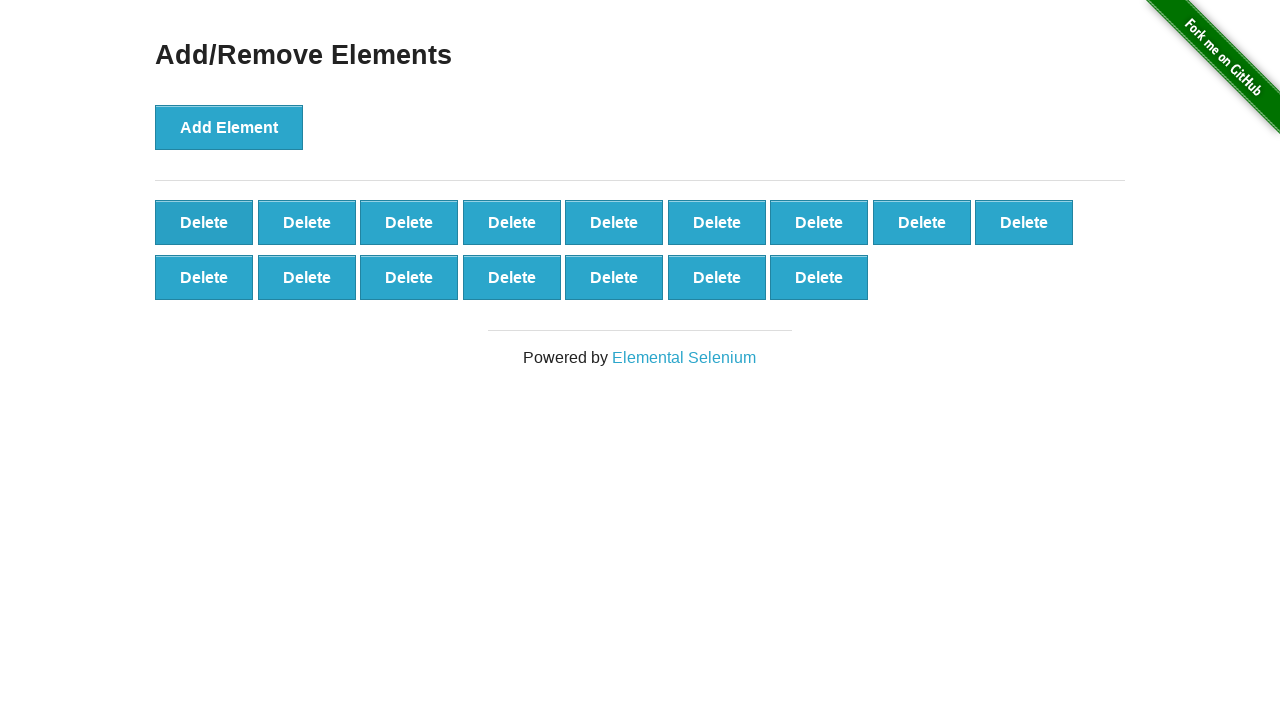

Clicked delete button to remove element (iteration 5/15) at (204, 222) on .added-manually >> nth=0
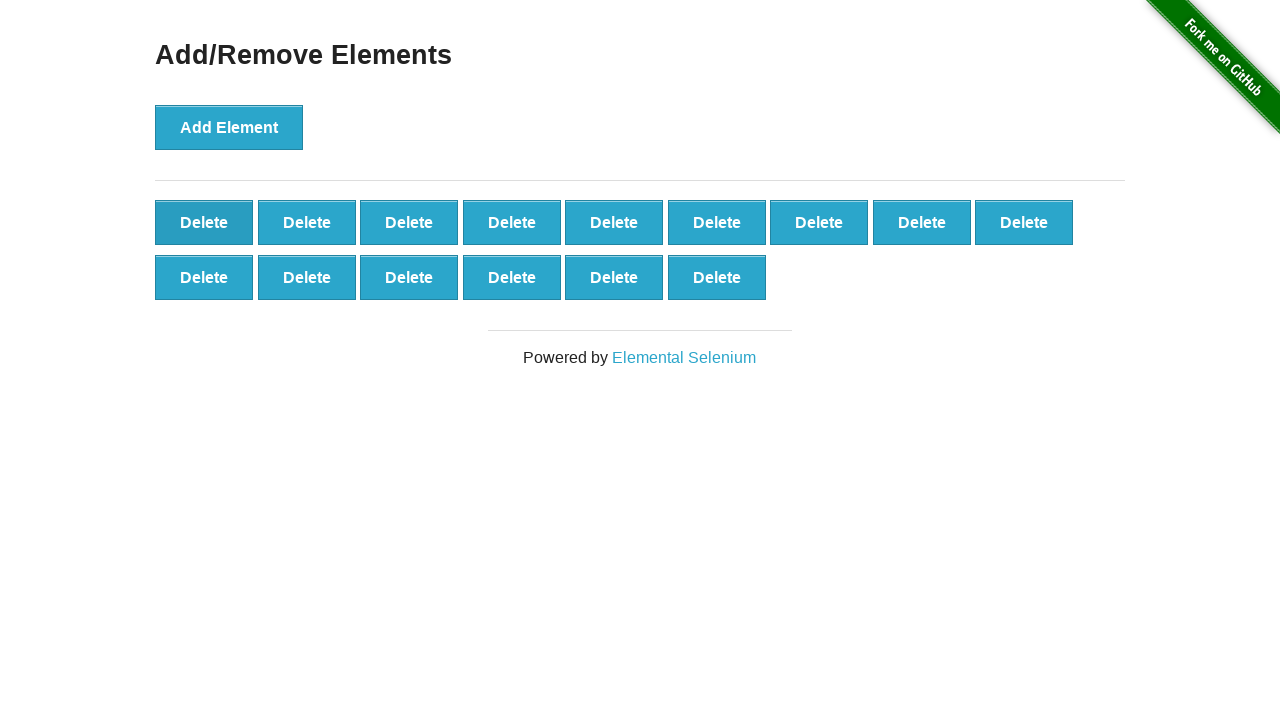

Clicked delete button to remove element (iteration 6/15) at (204, 222) on .added-manually >> nth=0
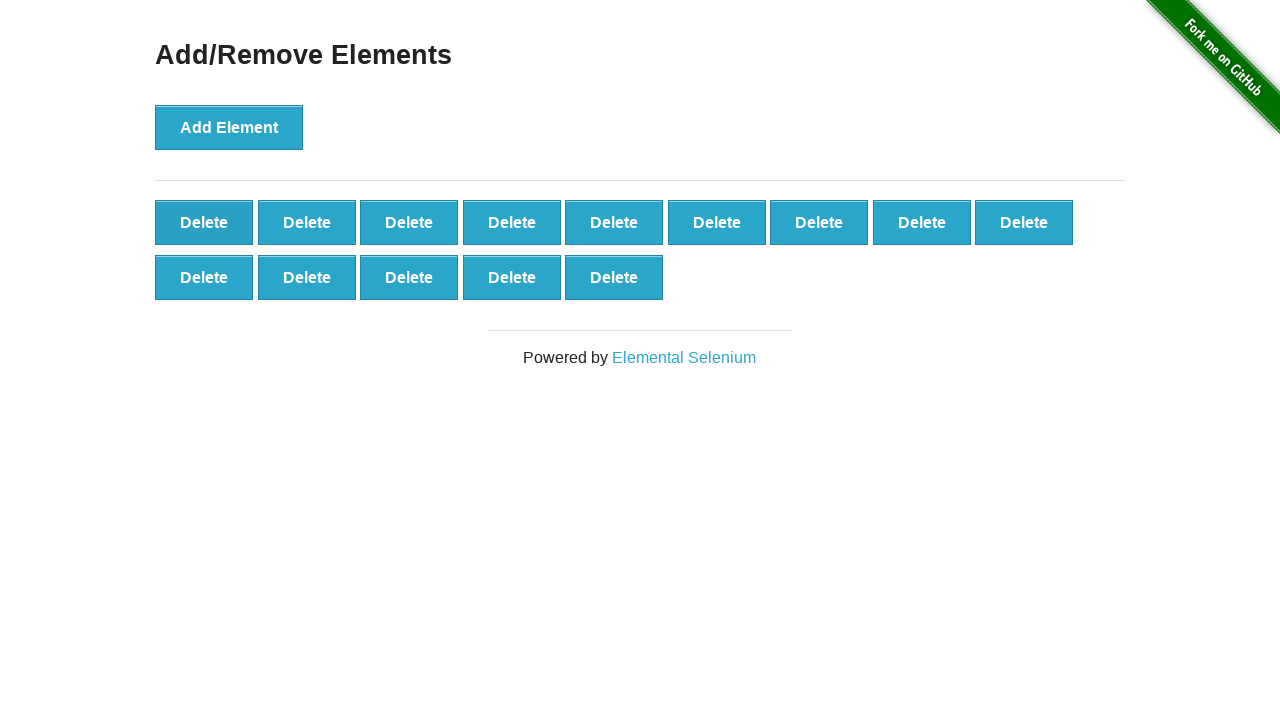

Clicked delete button to remove element (iteration 7/15) at (204, 222) on .added-manually >> nth=0
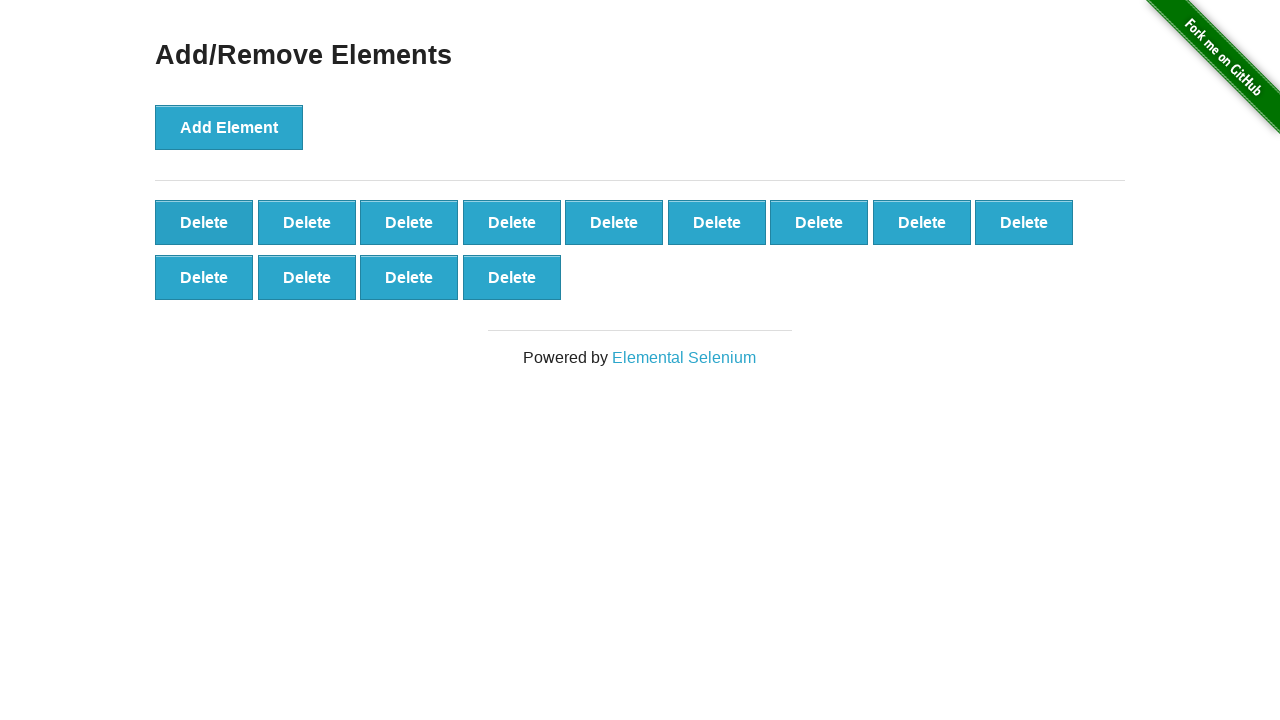

Clicked delete button to remove element (iteration 8/15) at (204, 222) on .added-manually >> nth=0
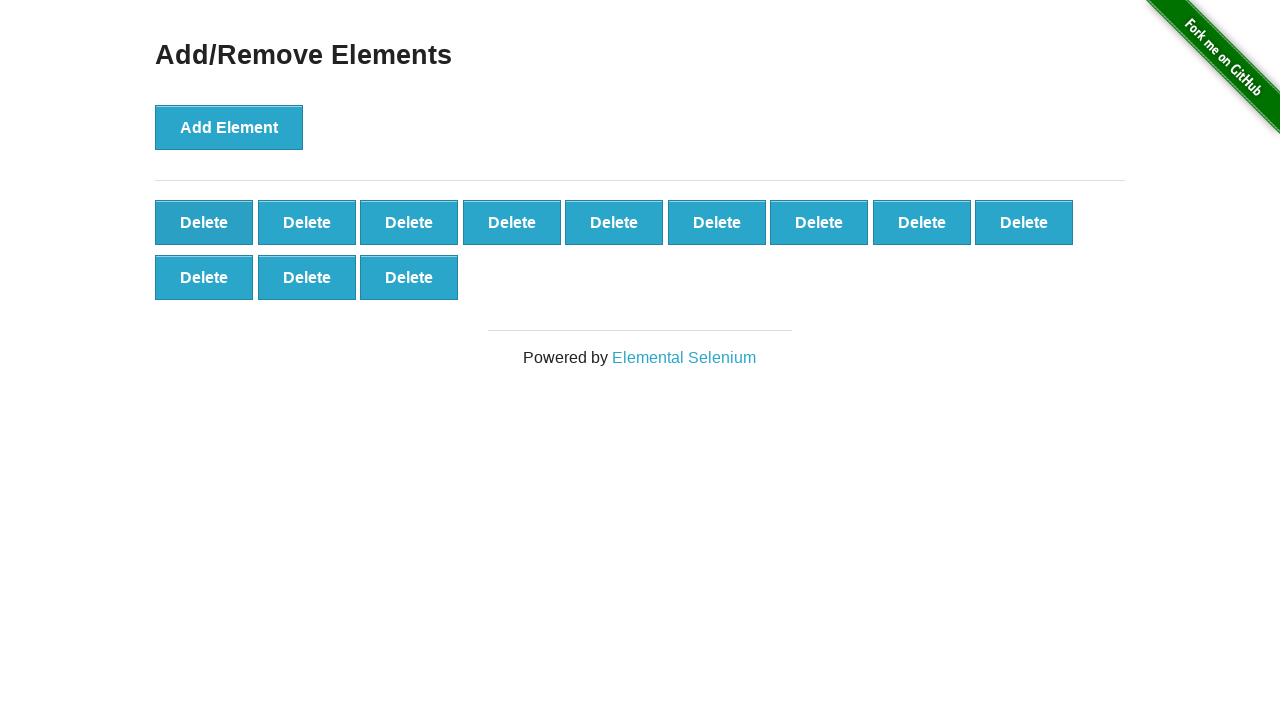

Clicked delete button to remove element (iteration 9/15) at (204, 222) on .added-manually >> nth=0
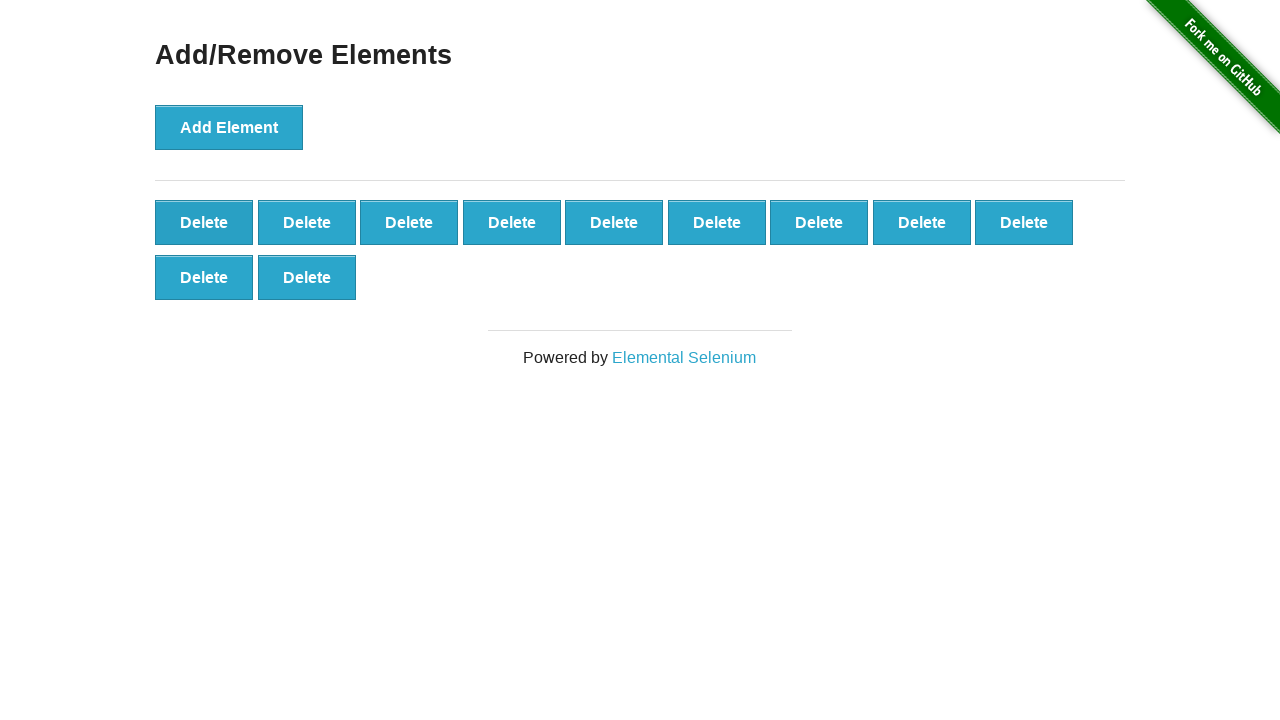

Clicked delete button to remove element (iteration 10/15) at (204, 222) on .added-manually >> nth=0
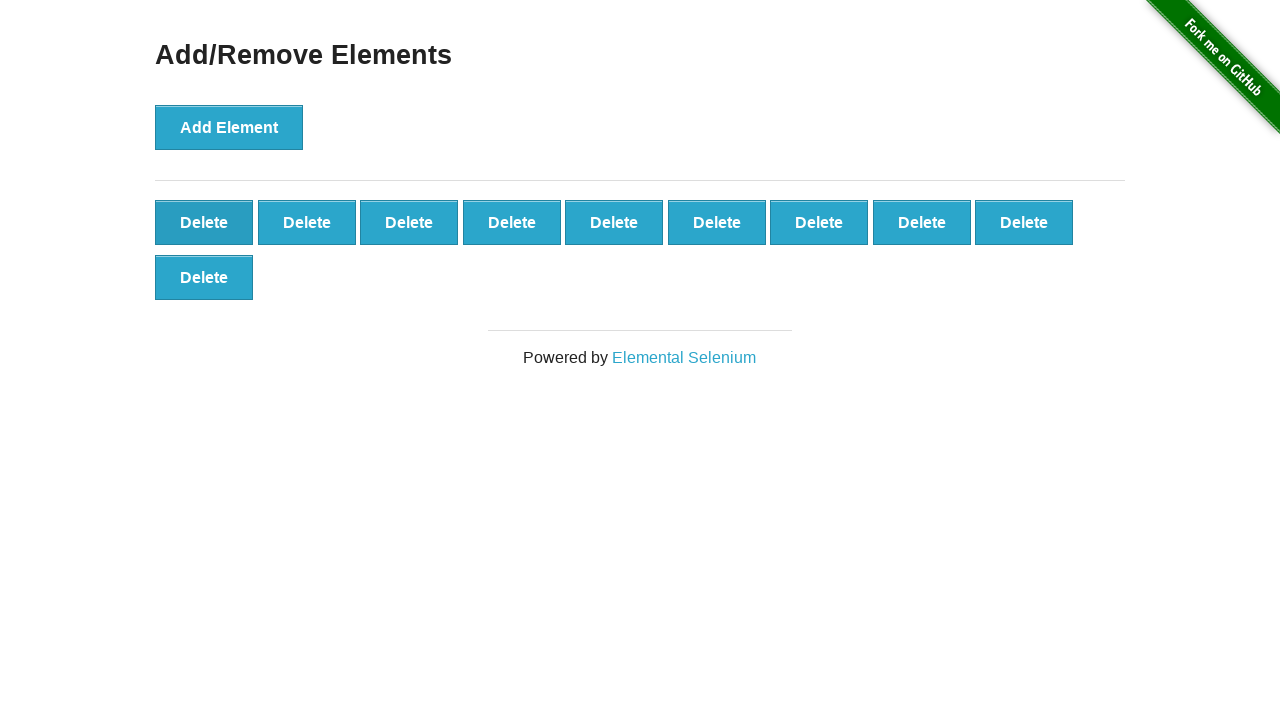

Clicked delete button to remove element (iteration 11/15) at (204, 222) on .added-manually >> nth=0
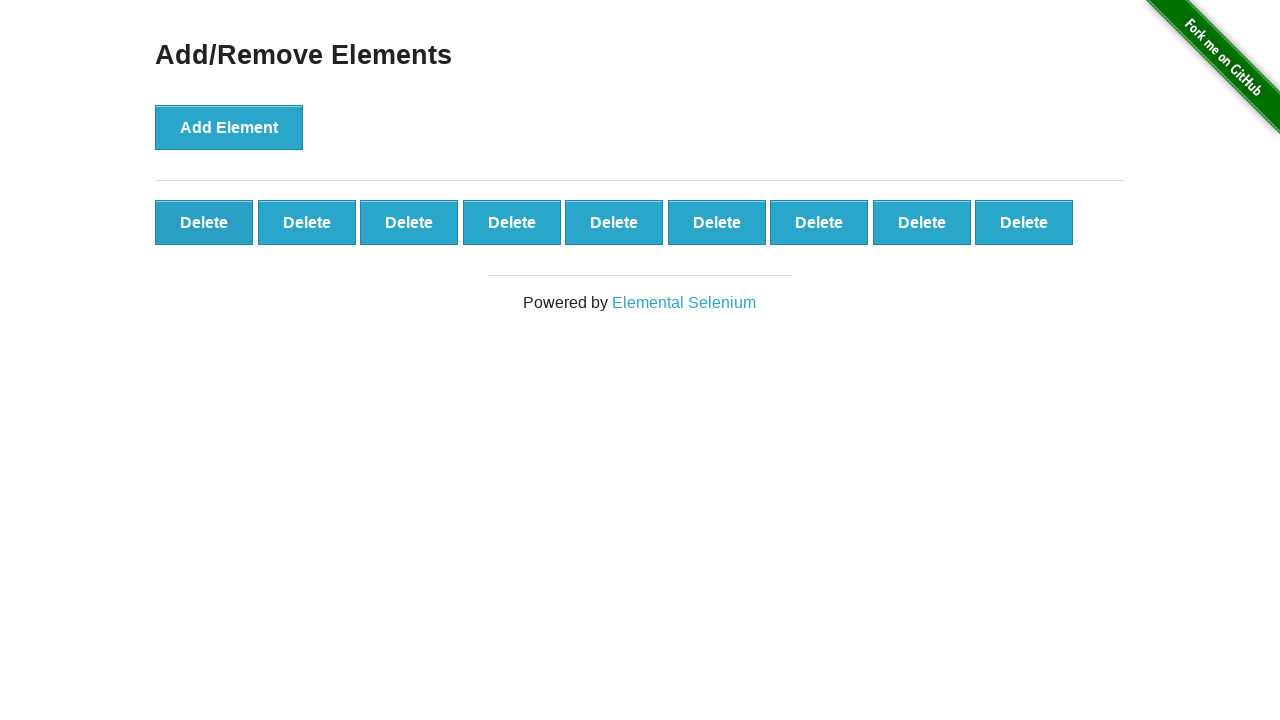

Clicked delete button to remove element (iteration 12/15) at (204, 222) on .added-manually >> nth=0
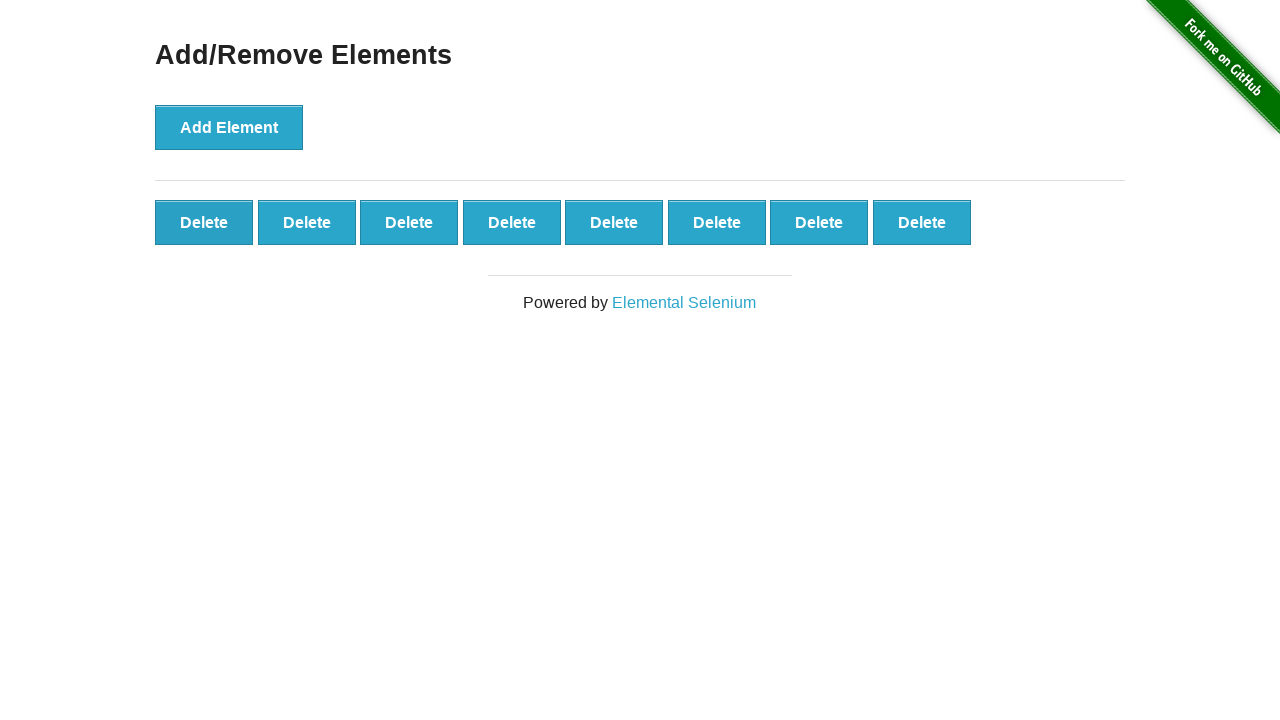

Clicked delete button to remove element (iteration 13/15) at (204, 222) on .added-manually >> nth=0
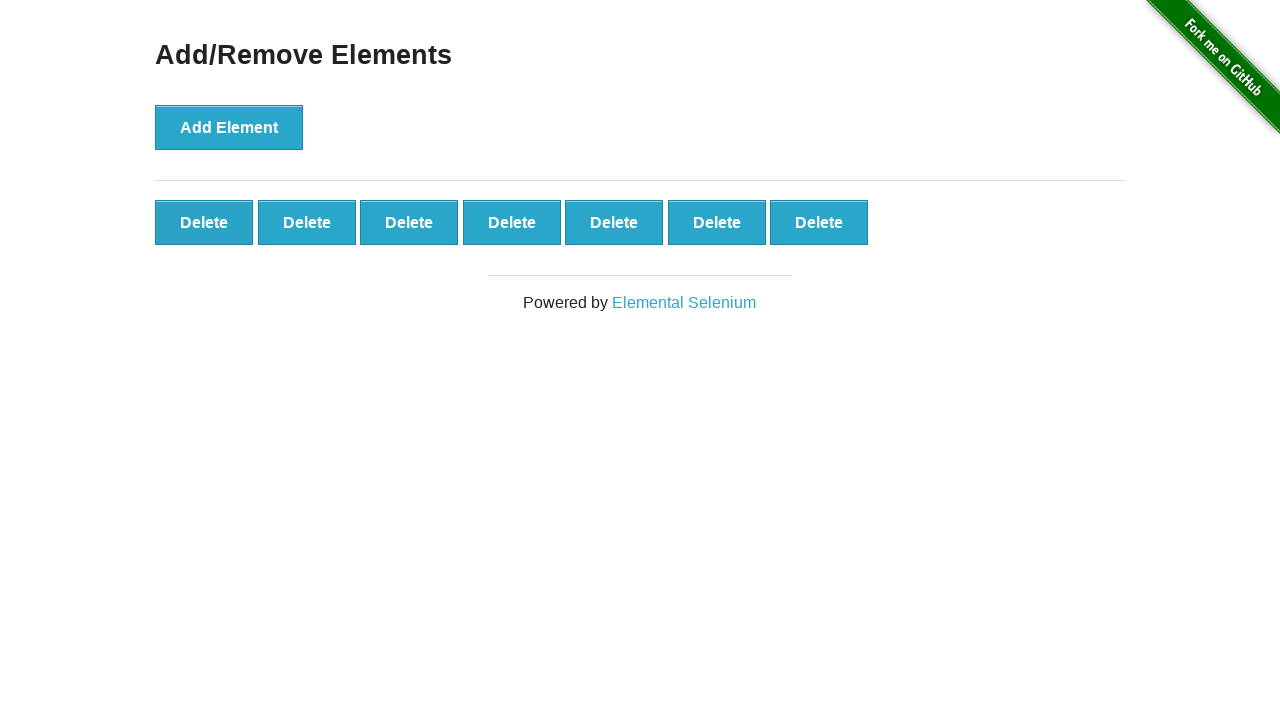

Clicked delete button to remove element (iteration 14/15) at (204, 222) on .added-manually >> nth=0
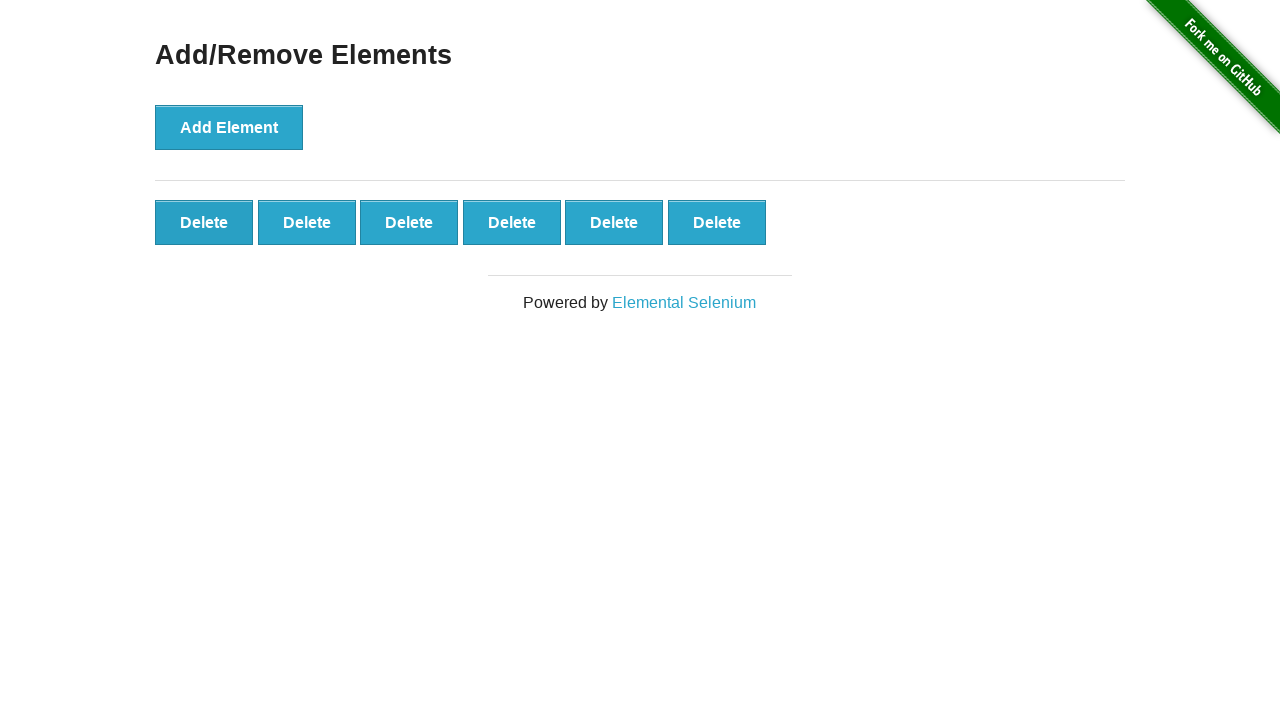

Clicked delete button to remove element (iteration 15/15) at (204, 222) on .added-manually >> nth=0
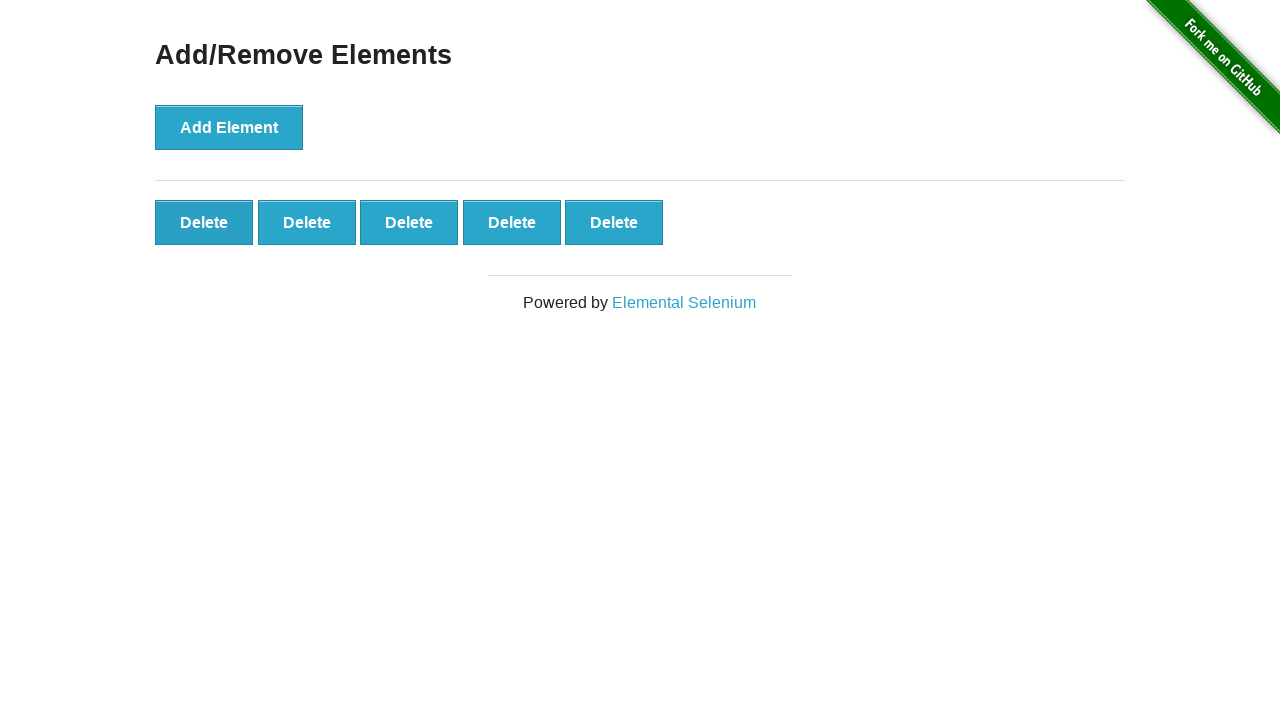

Verified that 5 delete buttons remain
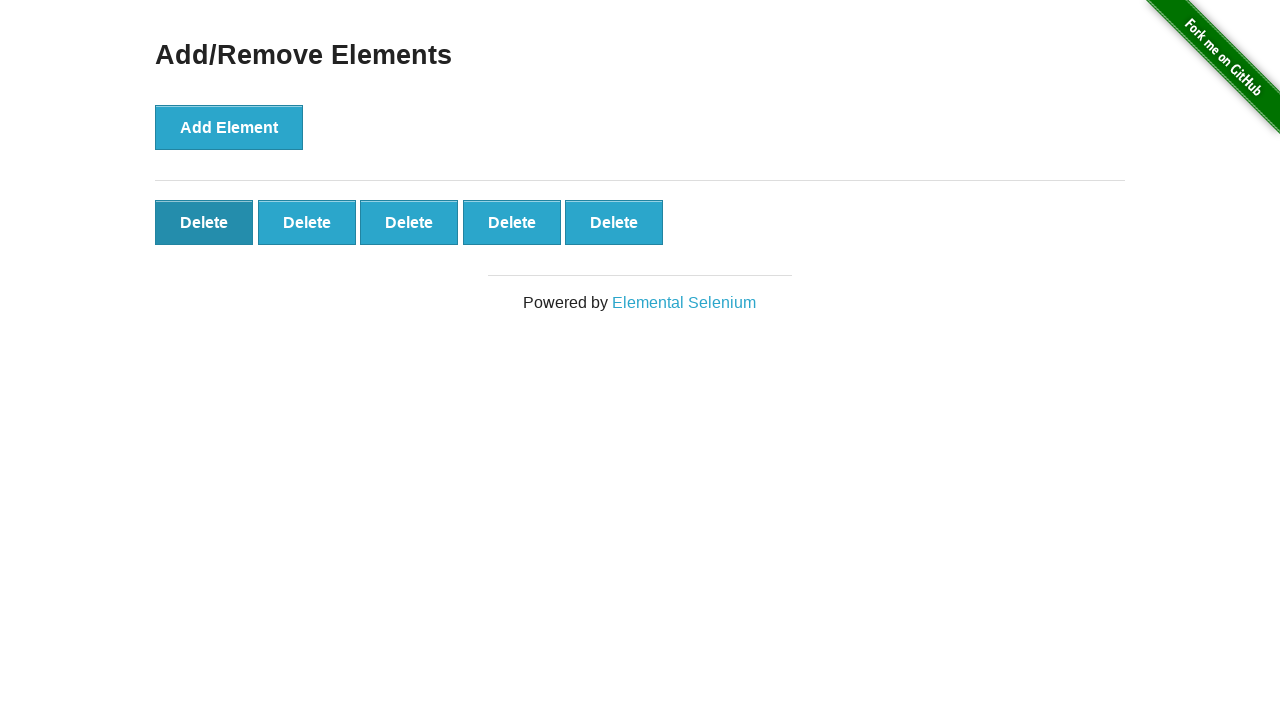

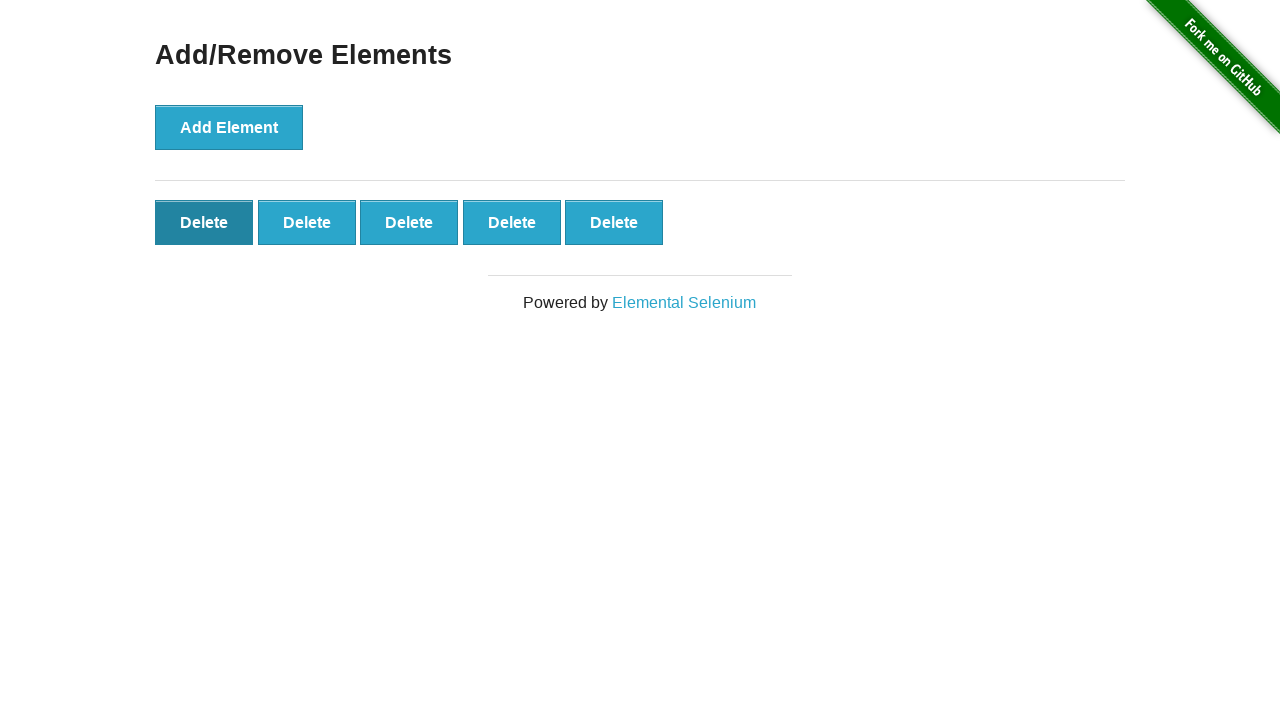